Tests a basic calculator web application by entering two operands, selecting each arithmetic operation (Add, Subtract, Multiply, Divide), clicking calculate, and verifying the result is displayed correctly.

Starting URL: https://testsheepnz.github.io/BasicCalculator.html

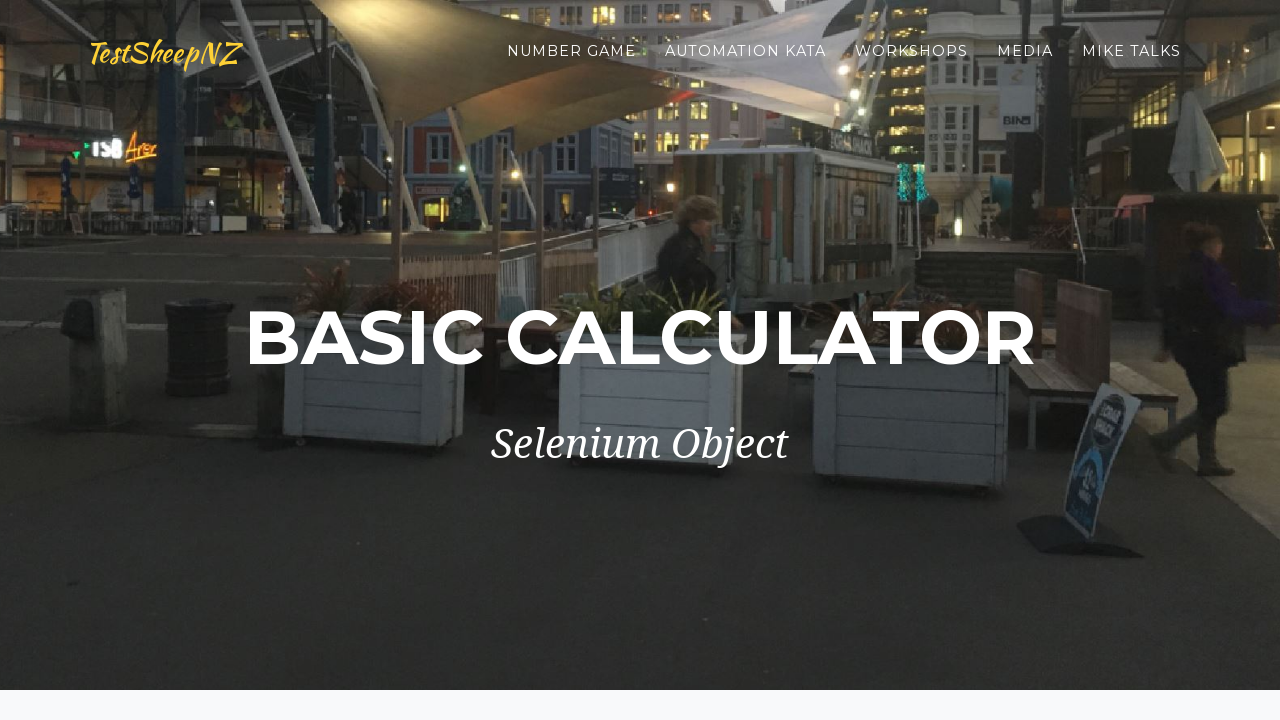

Cleared first number field on #number1Field
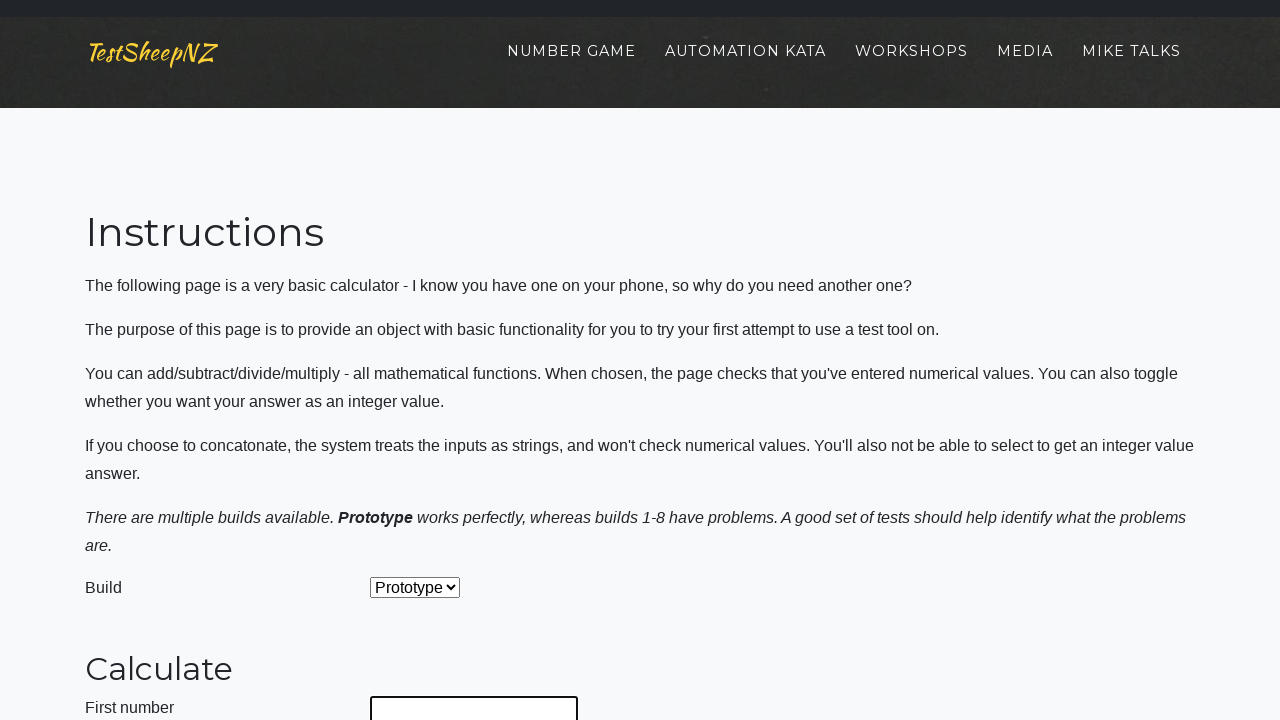

Entered first operand: 8.284908958751991 on #number1Field
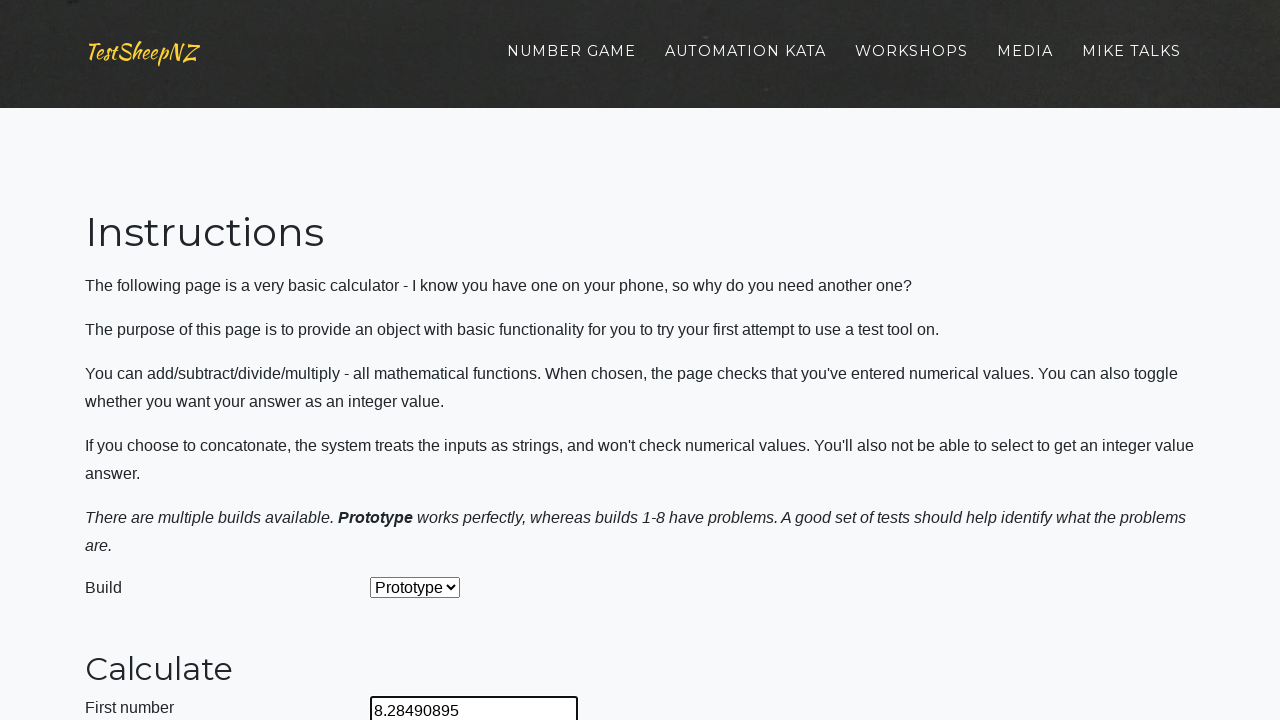

Cleared second number field on #number2Field
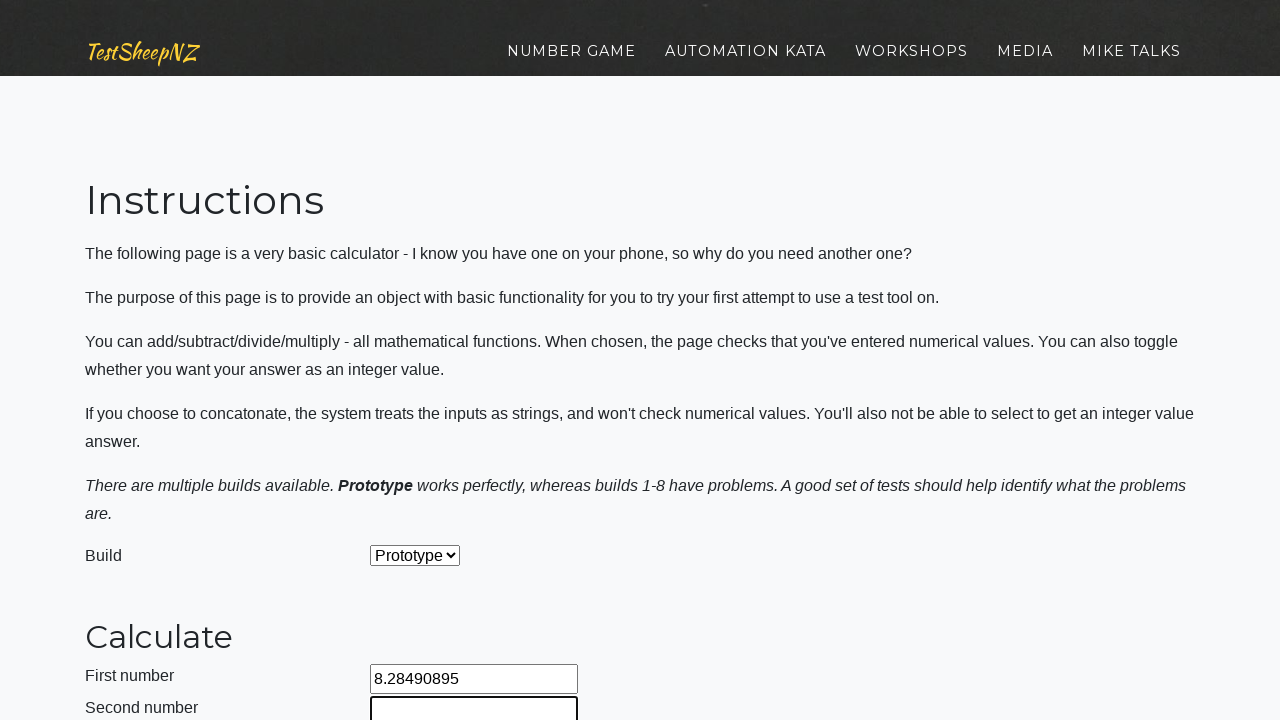

Entered second operand: 85.1078428524716 on #number2Field
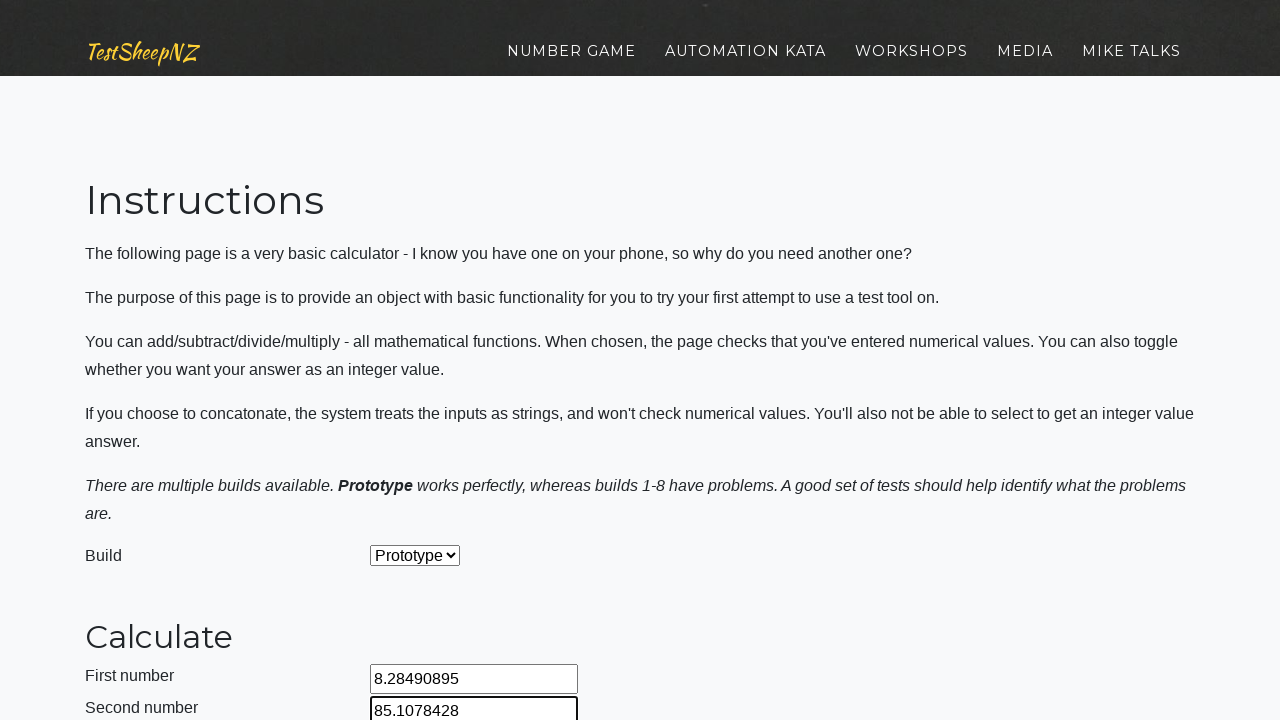

Selected operation: Add on #selectOperationDropdown
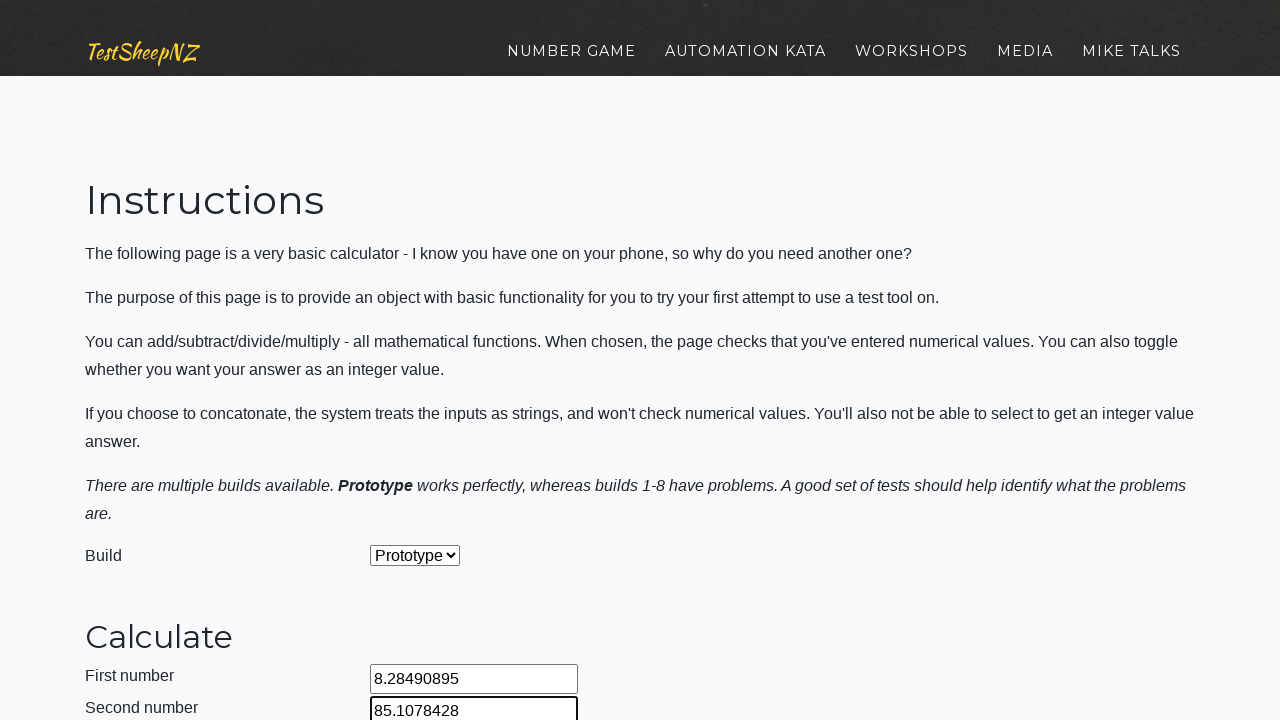

Clicked calculate button at (422, 361) on #calculateButton
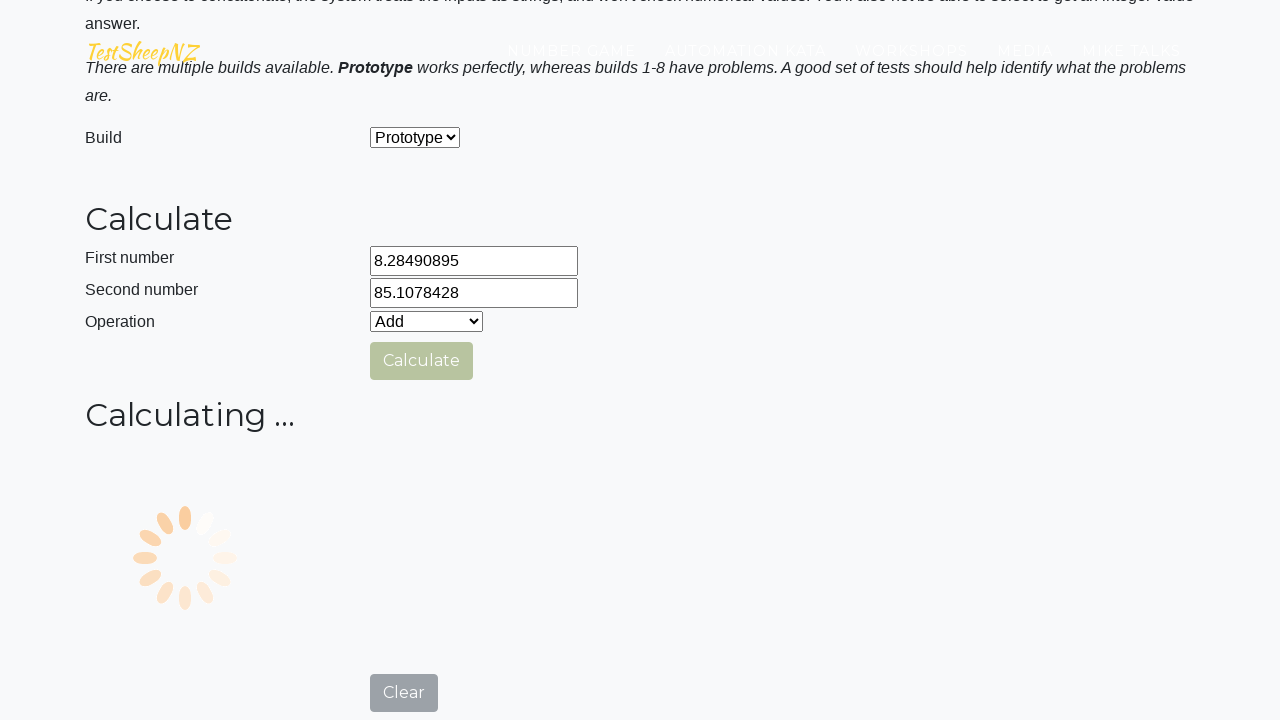

Waited for result to appear
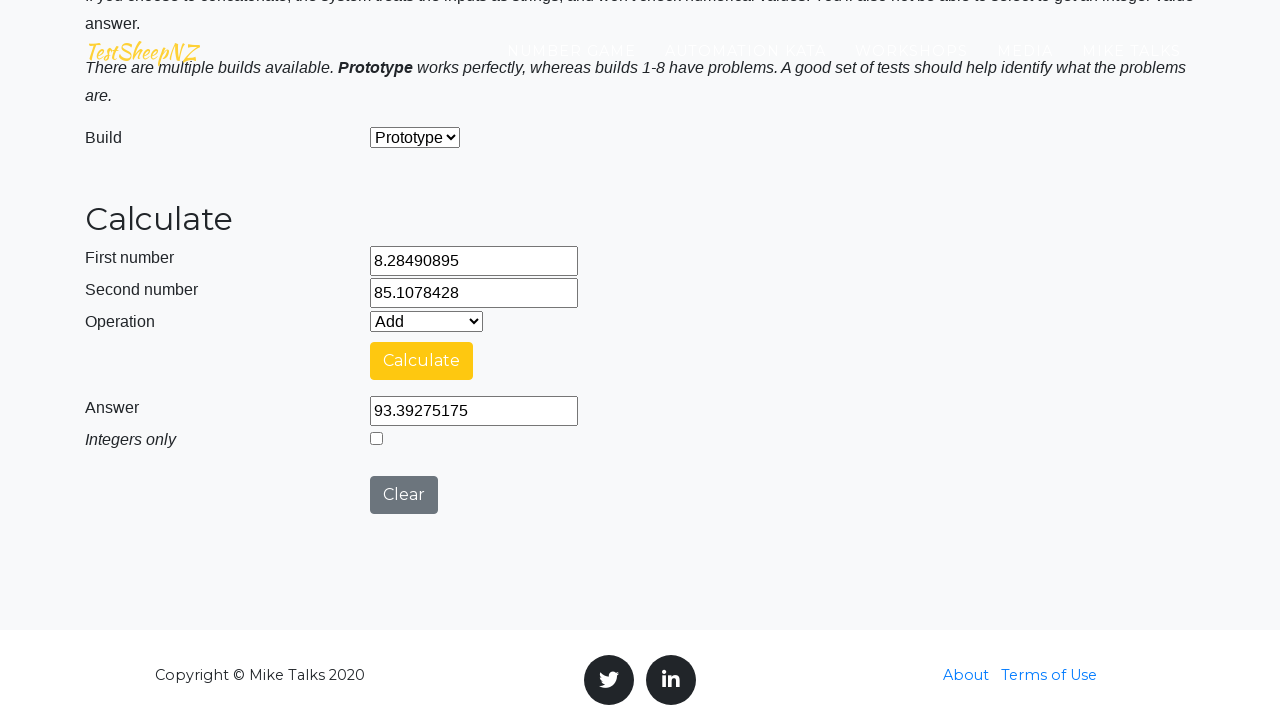

Answer field is visible and contains result
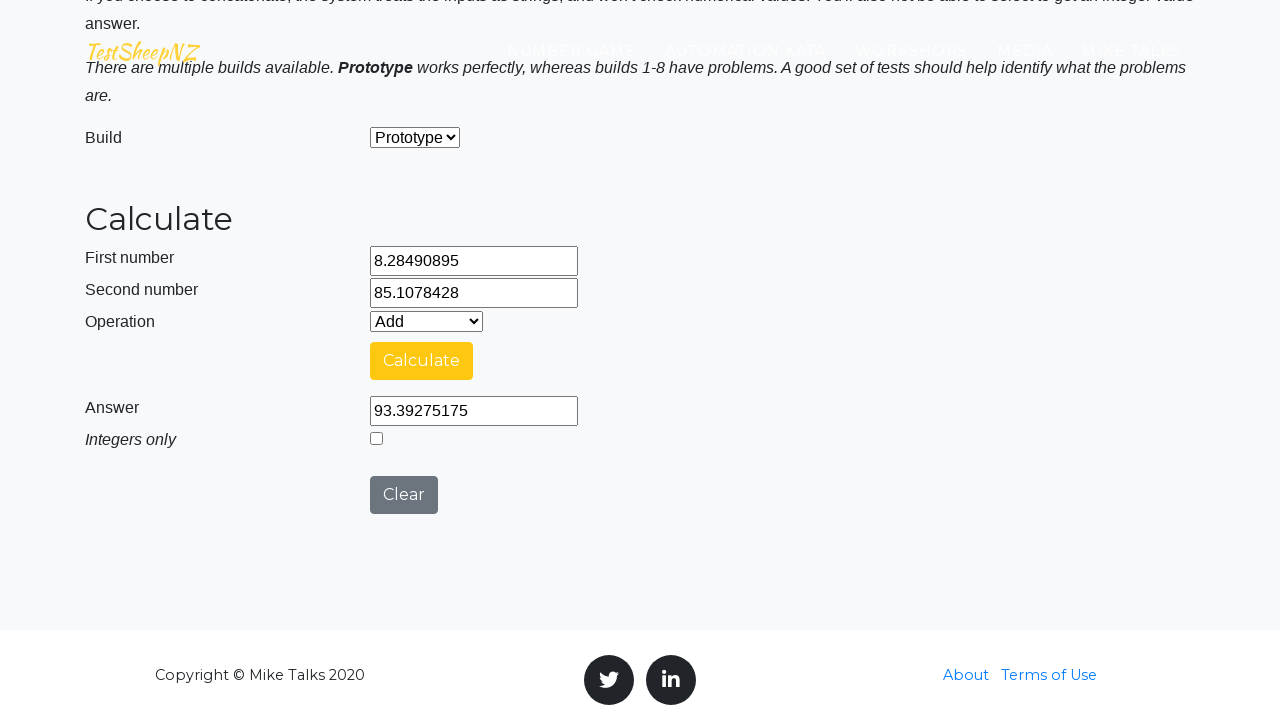

Cleared first number field on #number1Field
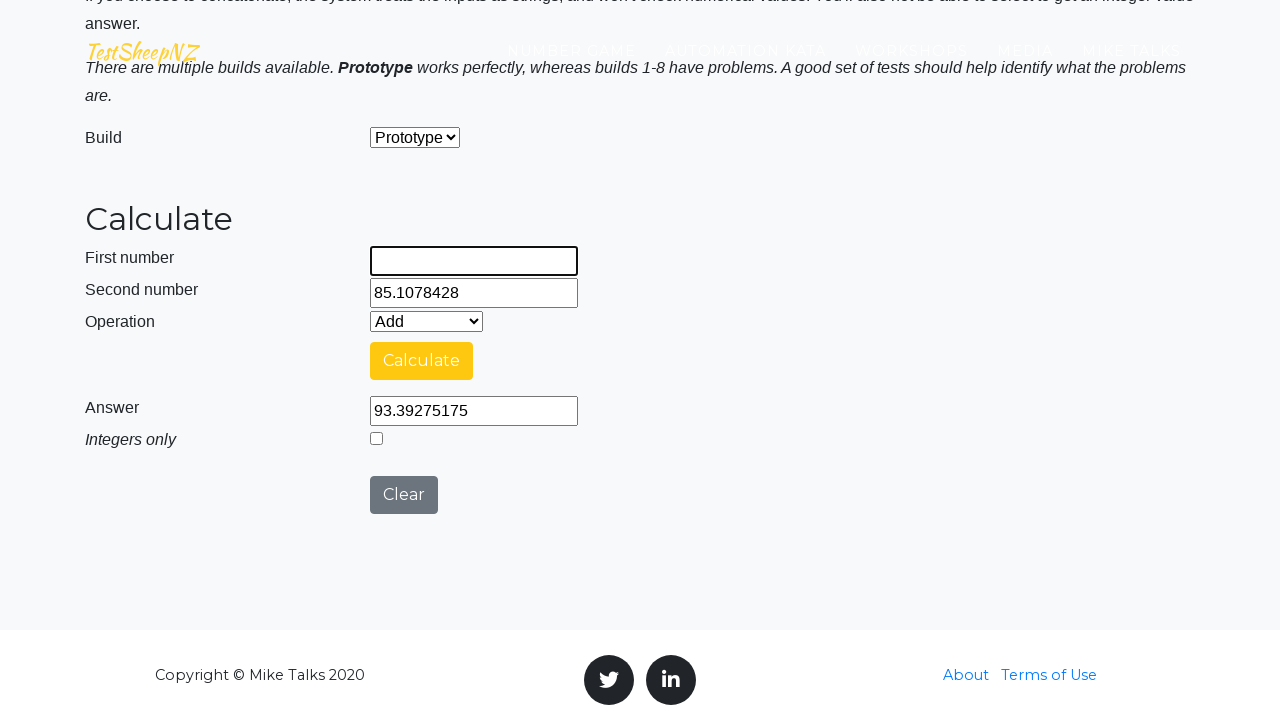

Entered first operand: 8.284908958751991 on #number1Field
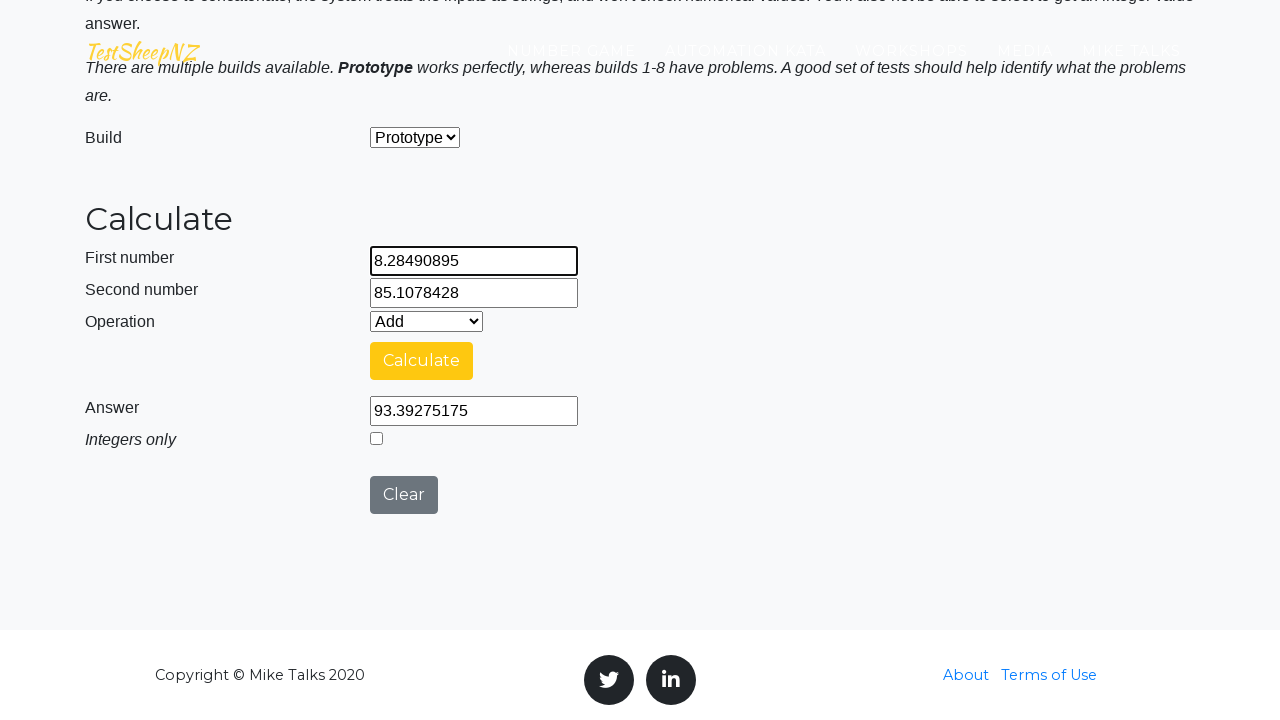

Cleared second number field on #number2Field
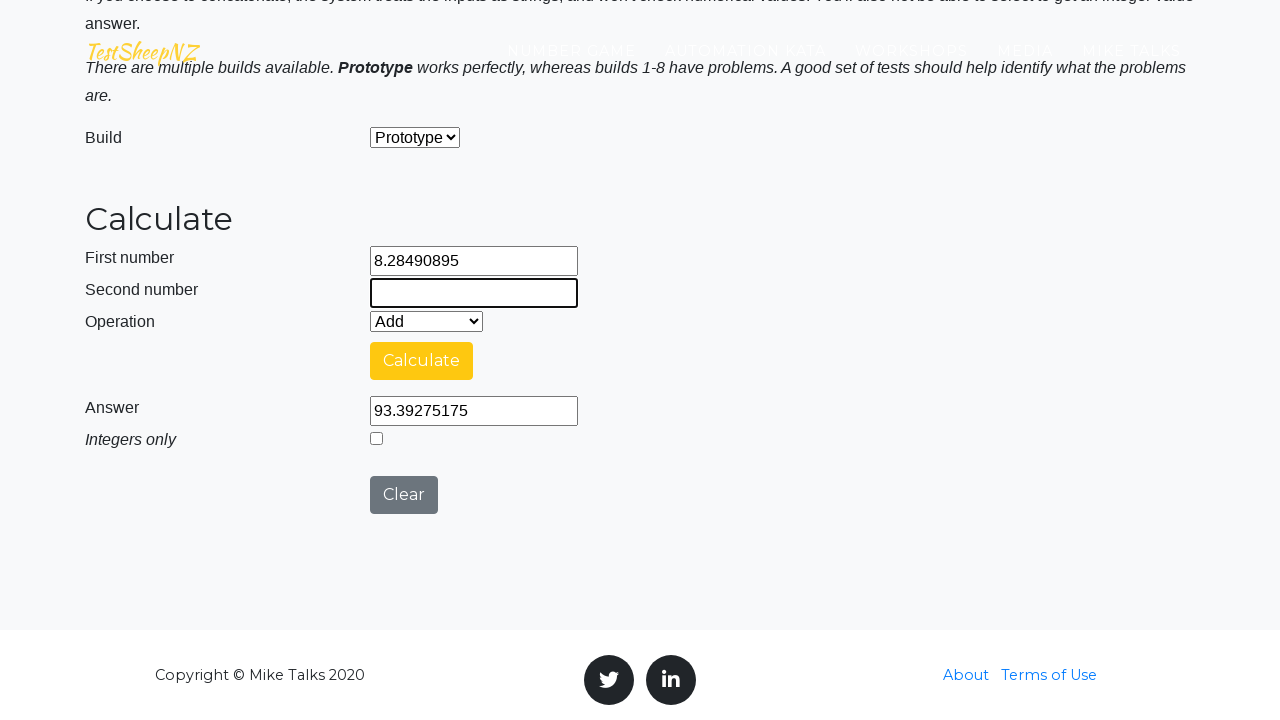

Entered second operand: 85.1078428524716 on #number2Field
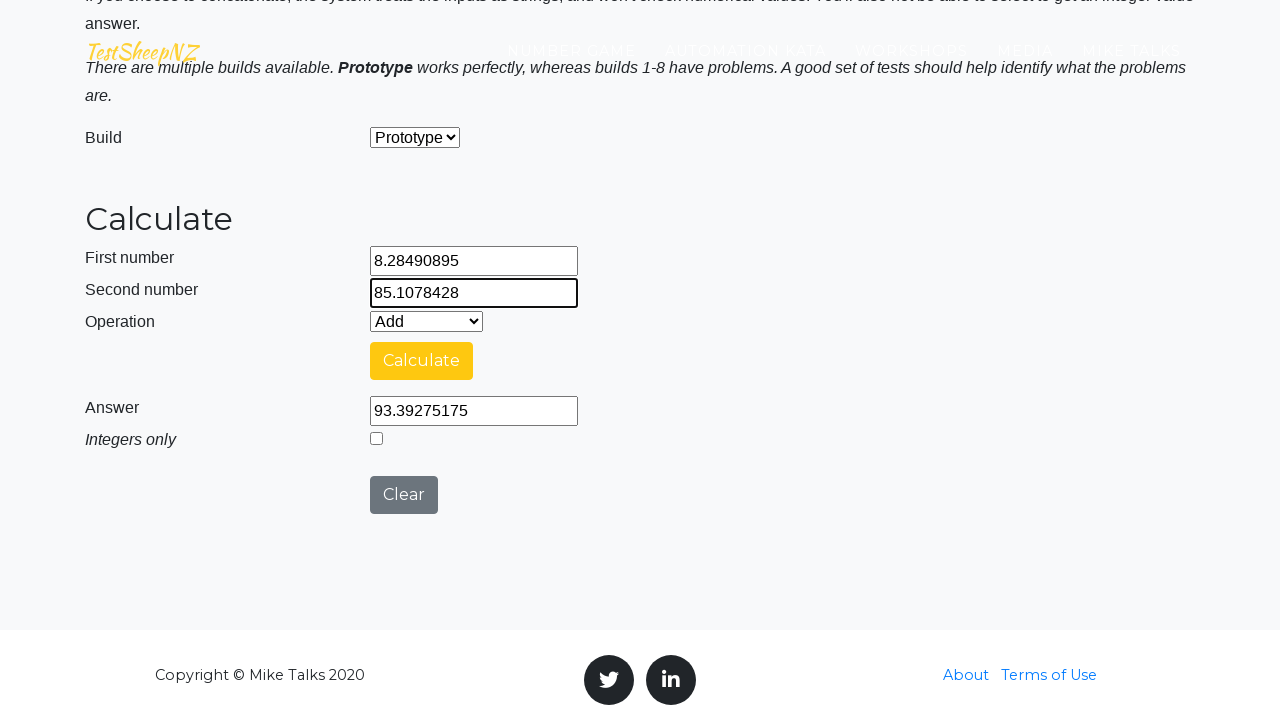

Selected operation: Subtract on #selectOperationDropdown
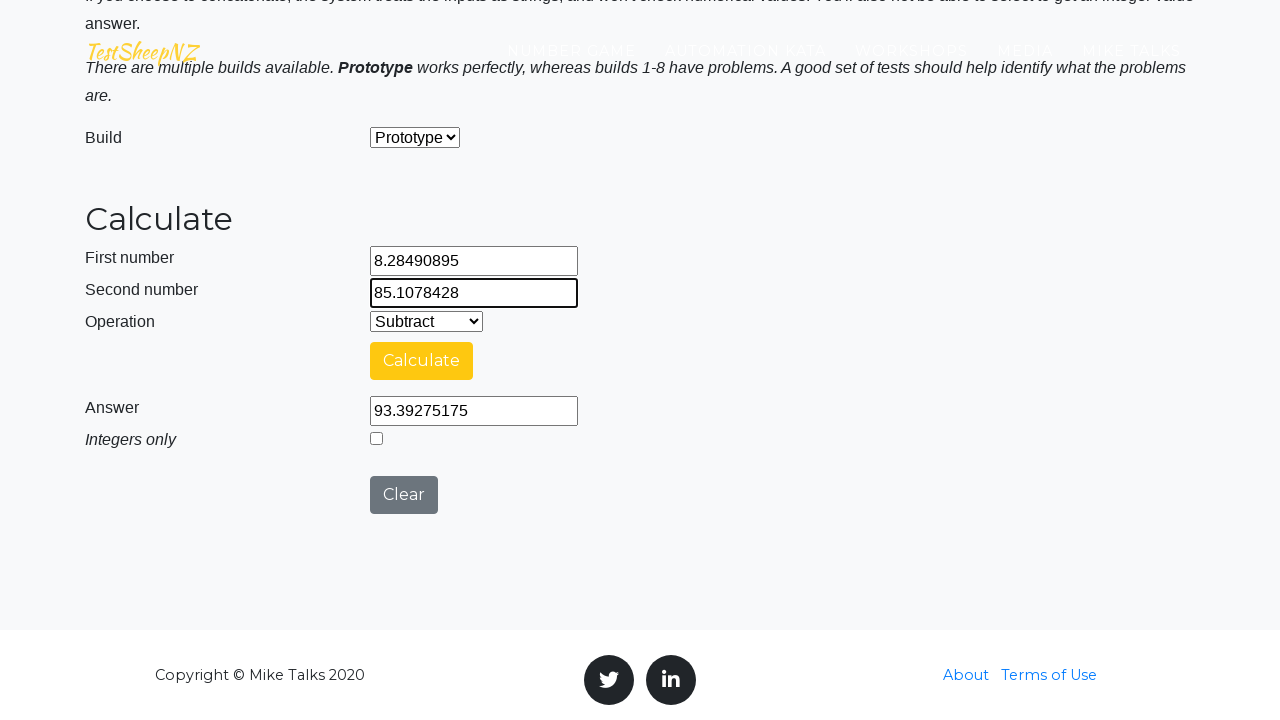

Clicked calculate button at (422, 361) on #calculateButton
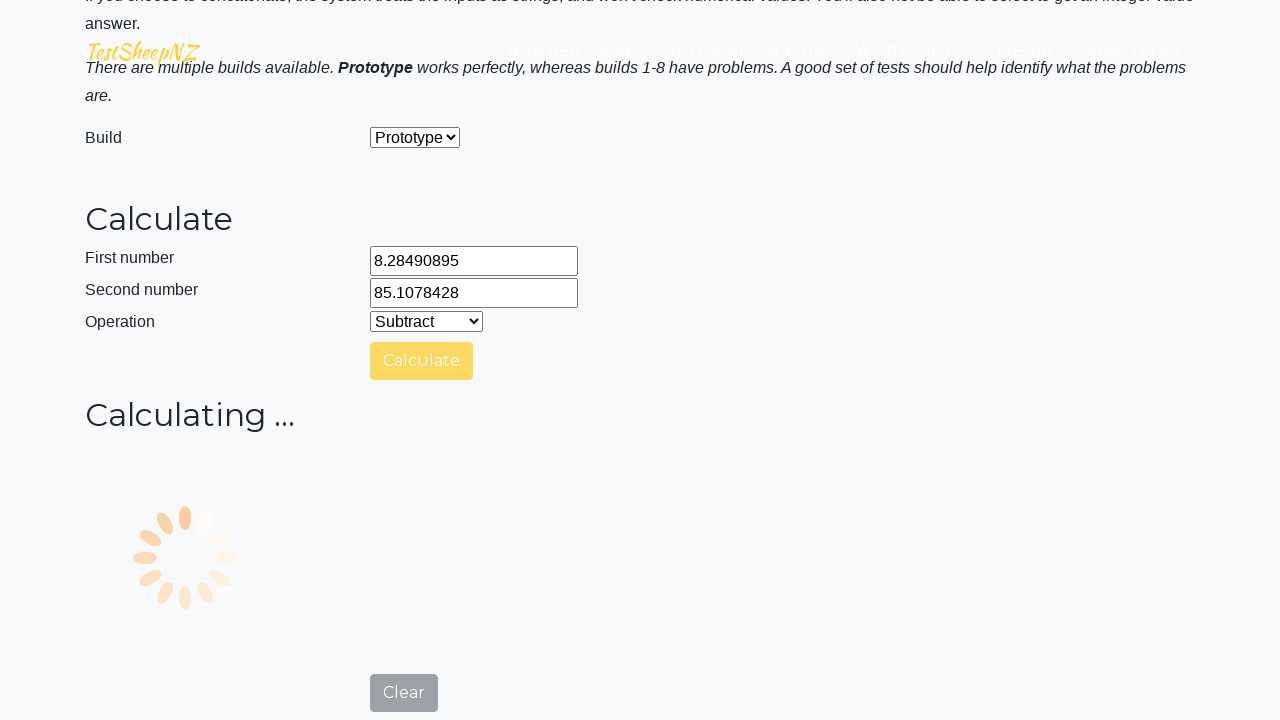

Waited for result to appear
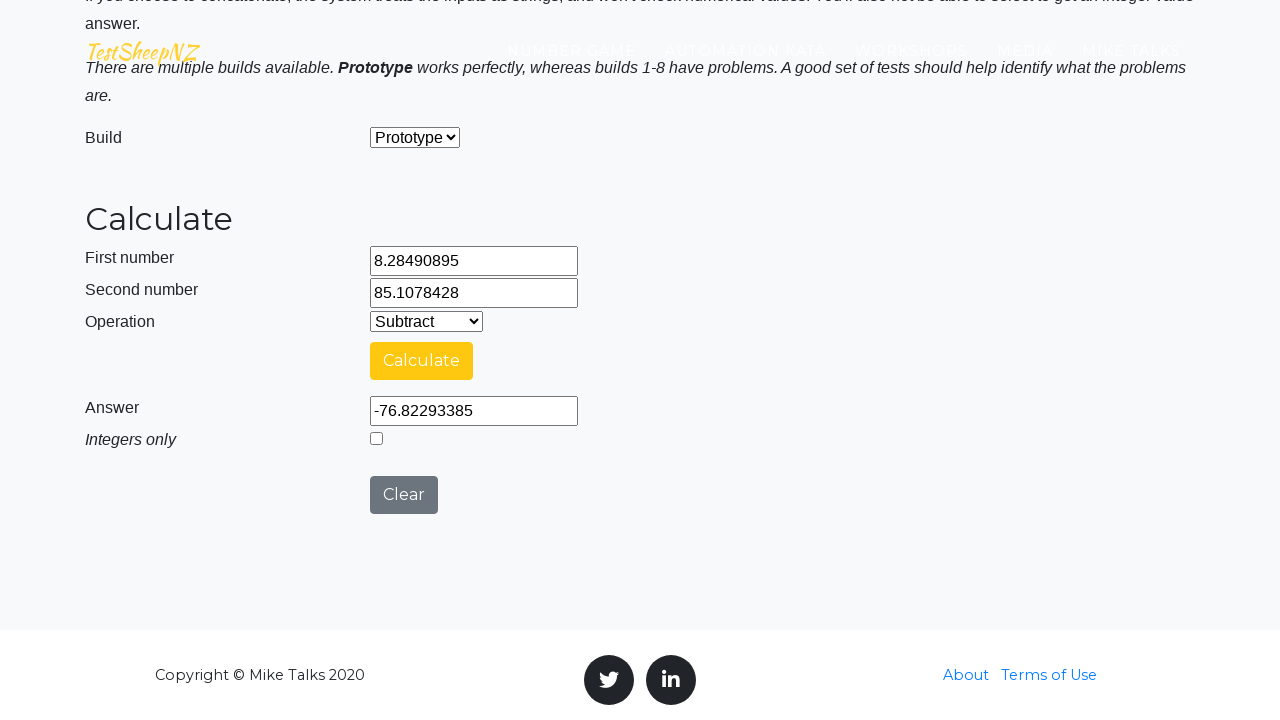

Answer field is visible and contains result
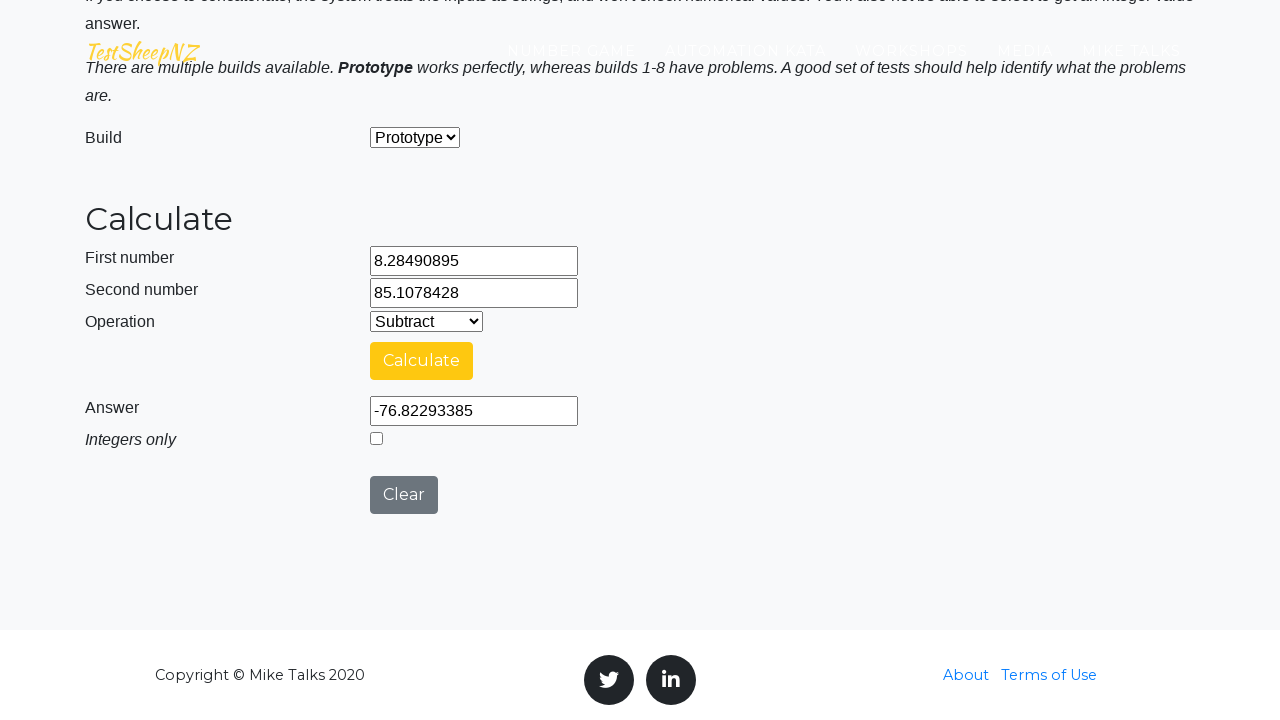

Cleared first number field on #number1Field
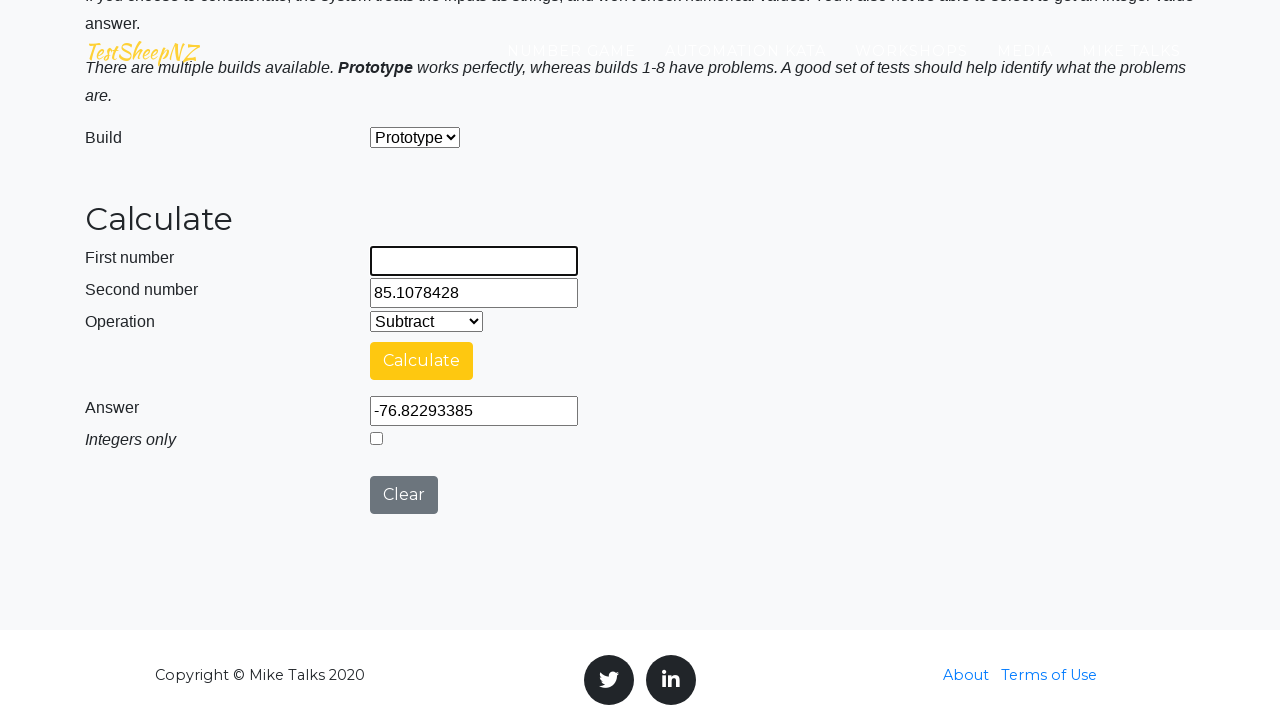

Entered first operand: 8.284908958751991 on #number1Field
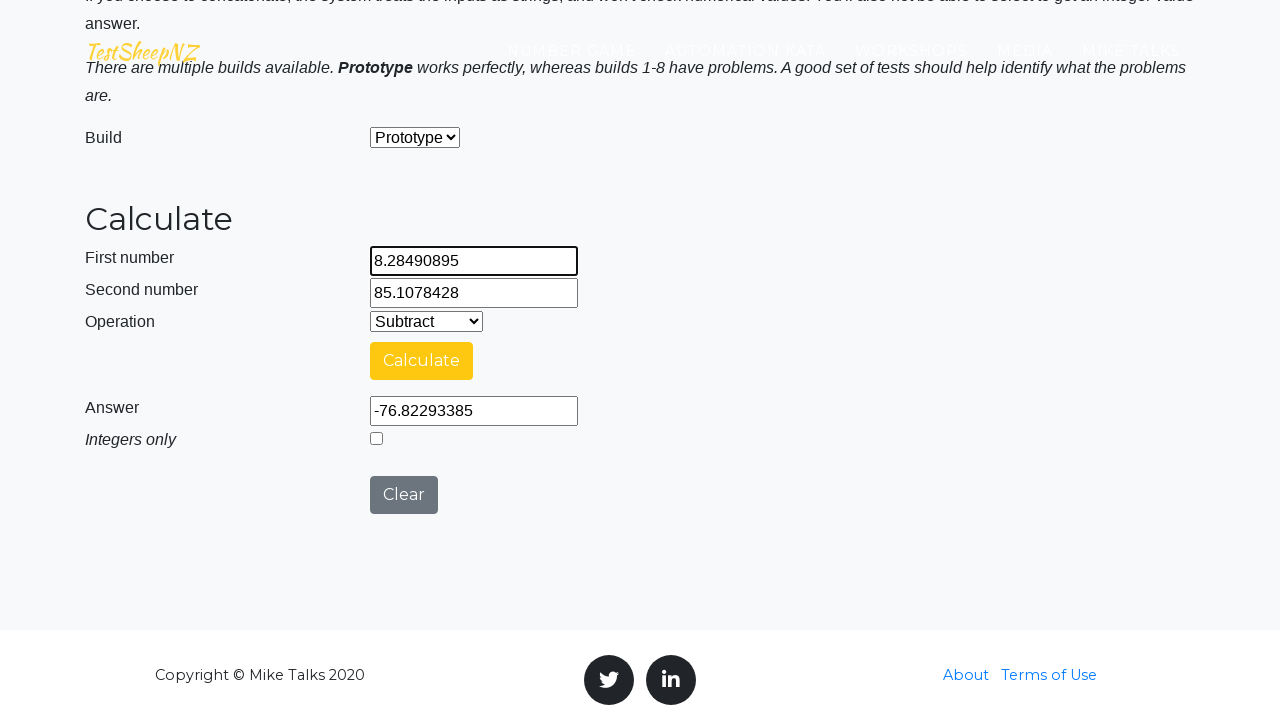

Cleared second number field on #number2Field
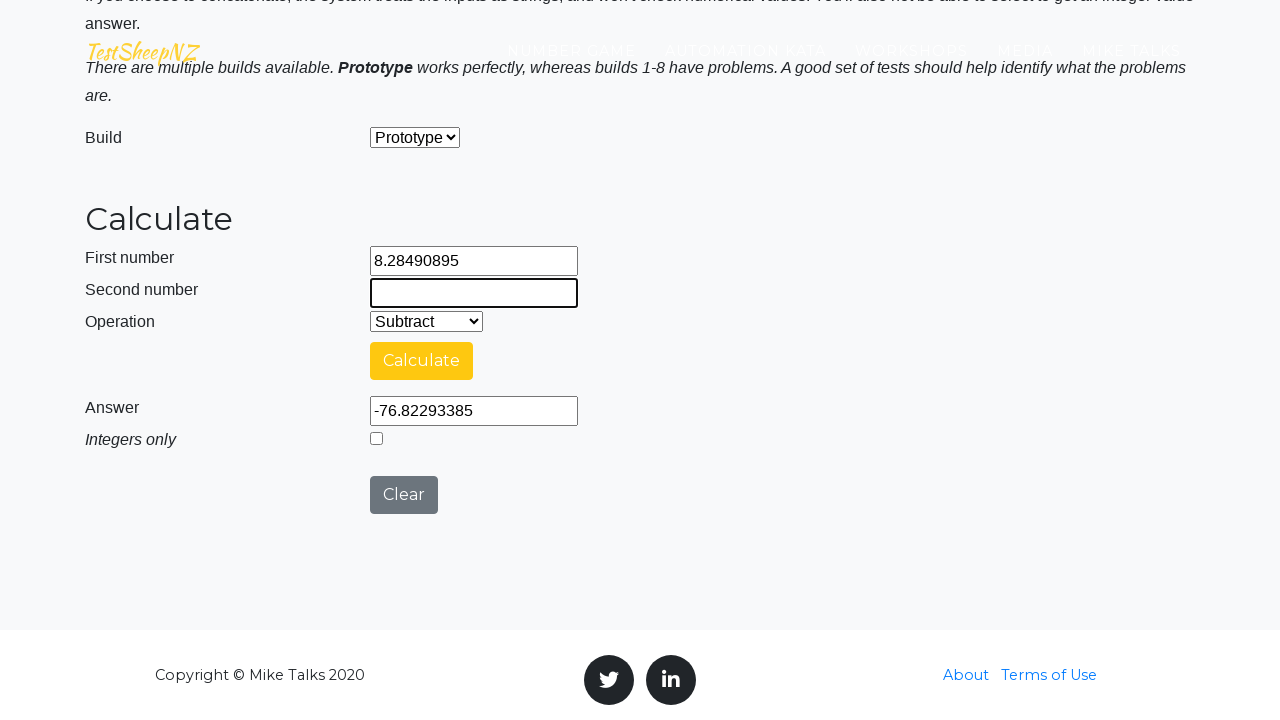

Entered second operand: 85.1078428524716 on #number2Field
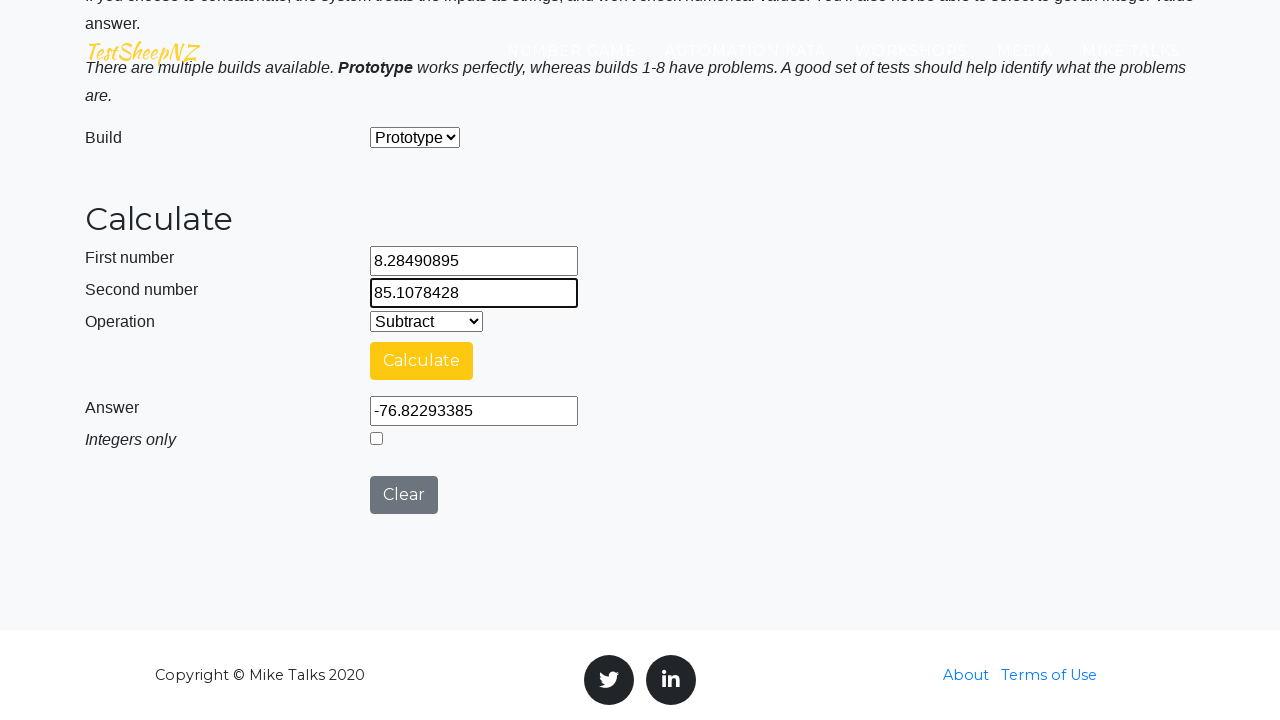

Selected operation: Multiply on #selectOperationDropdown
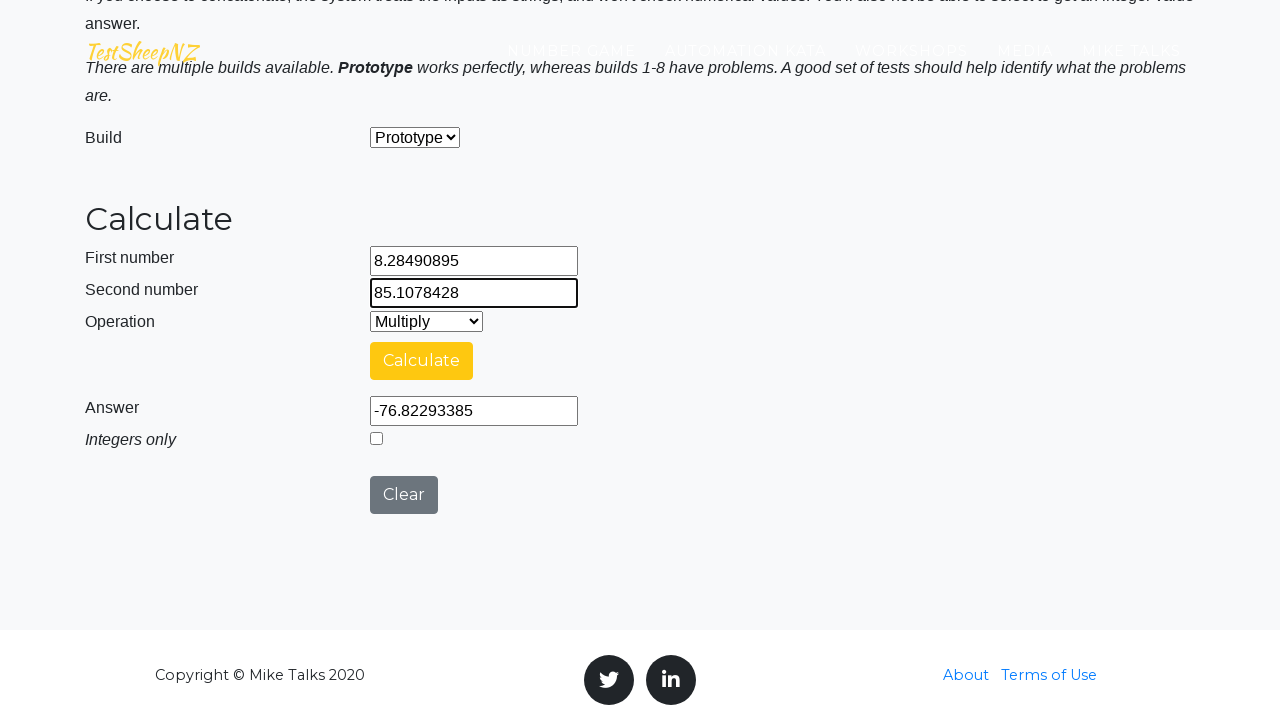

Clicked calculate button at (422, 361) on #calculateButton
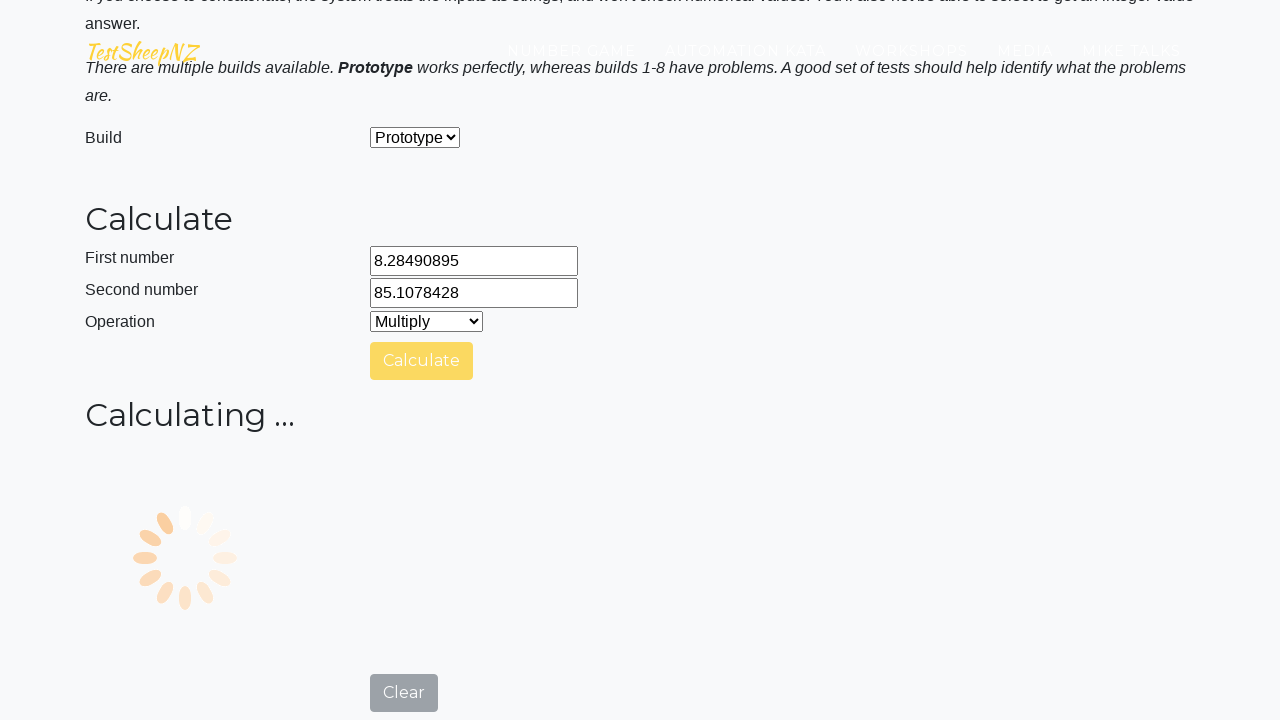

Waited for result to appear
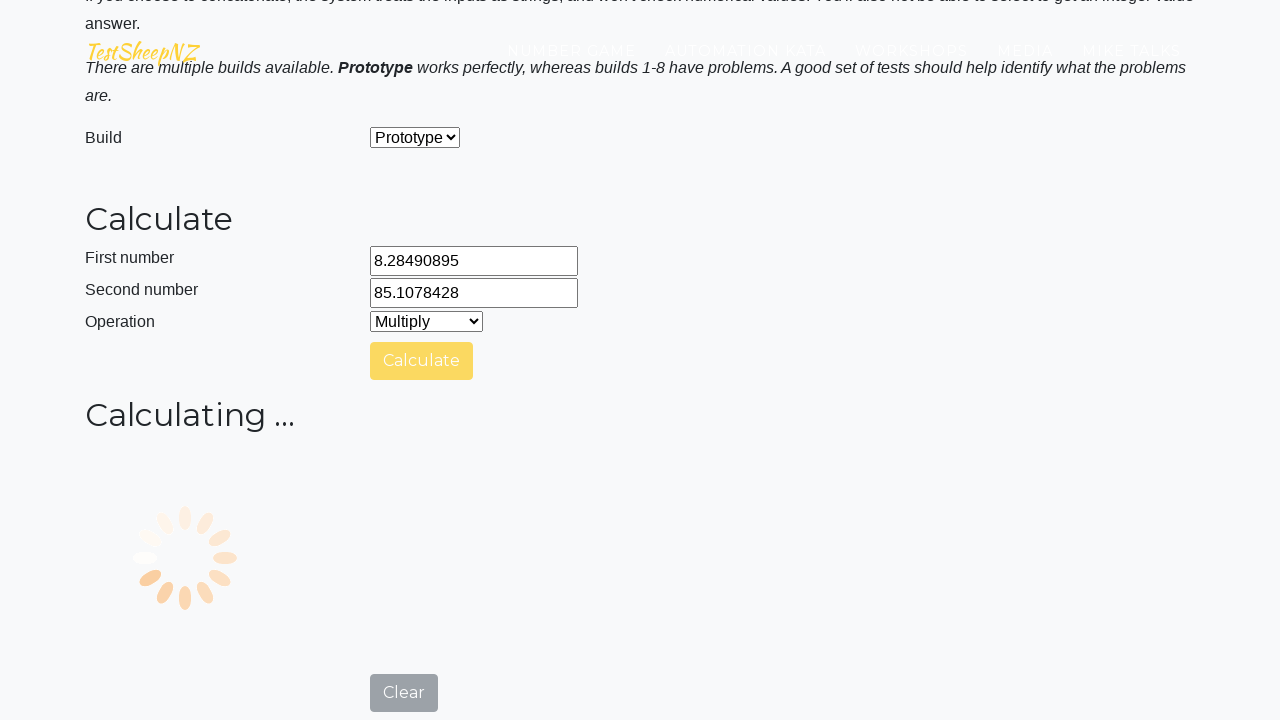

Answer field is visible and contains result
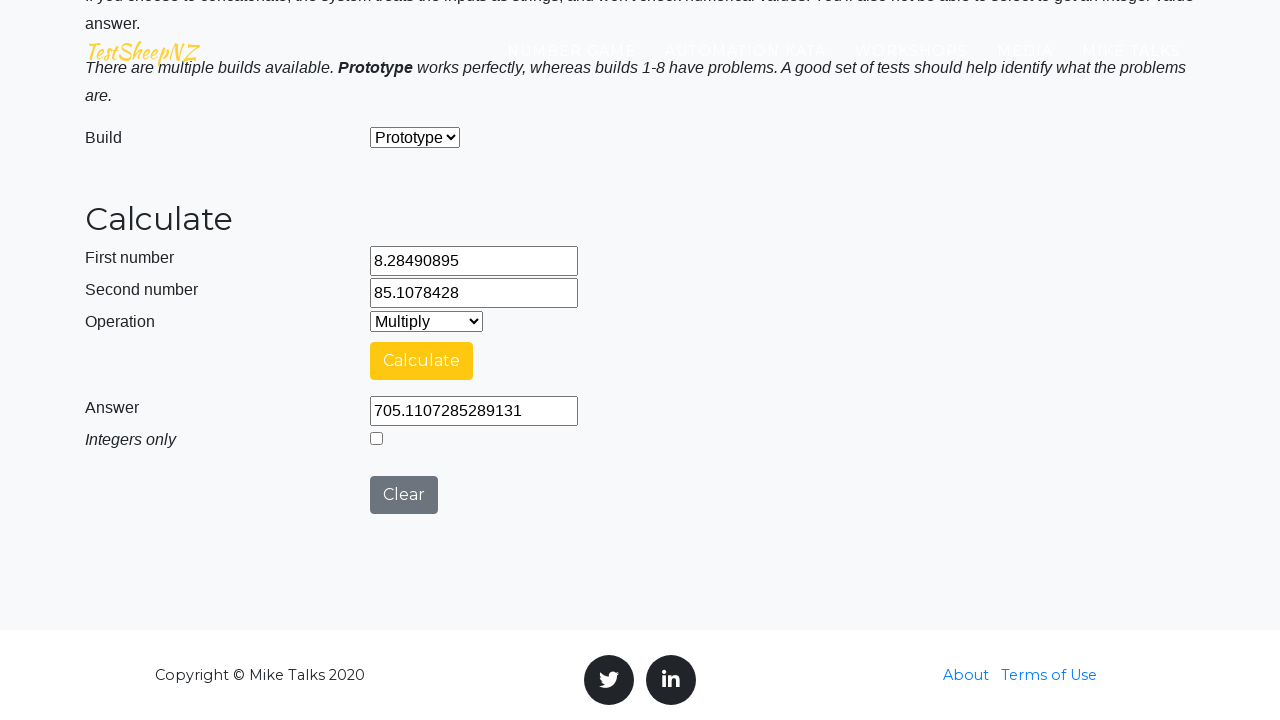

Cleared first number field on #number1Field
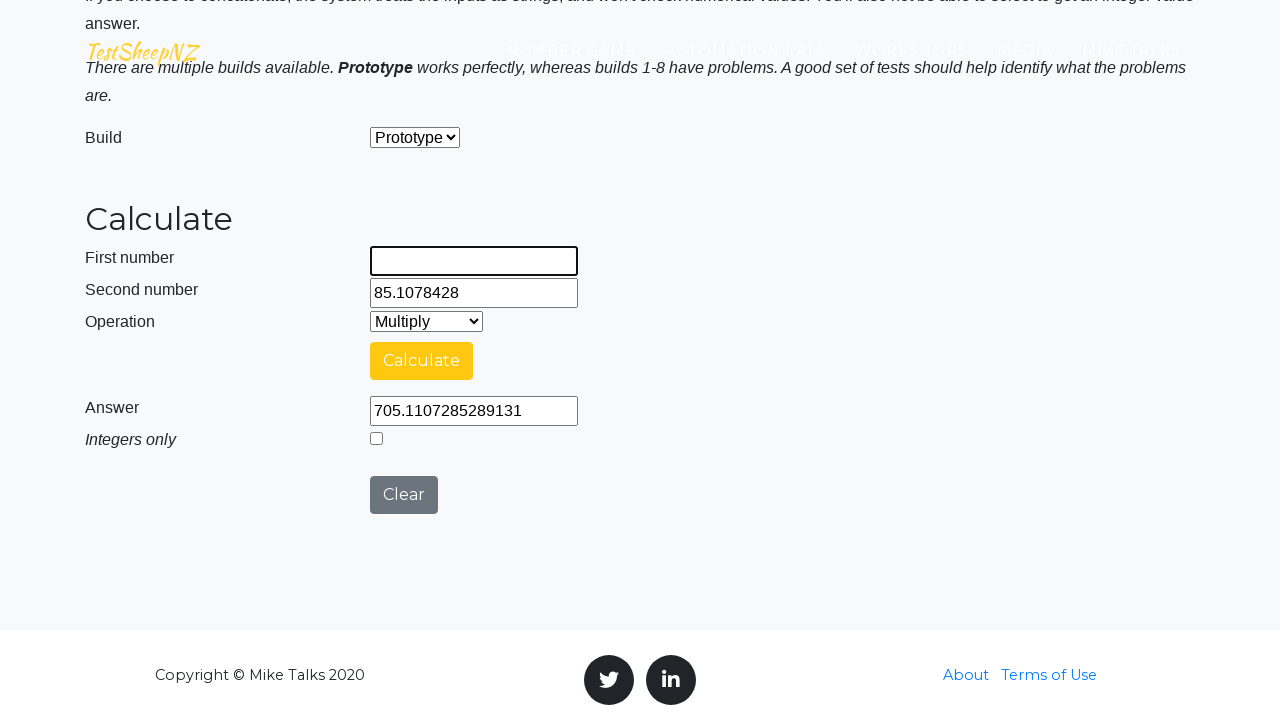

Entered first operand: 8.284908958751991 on #number1Field
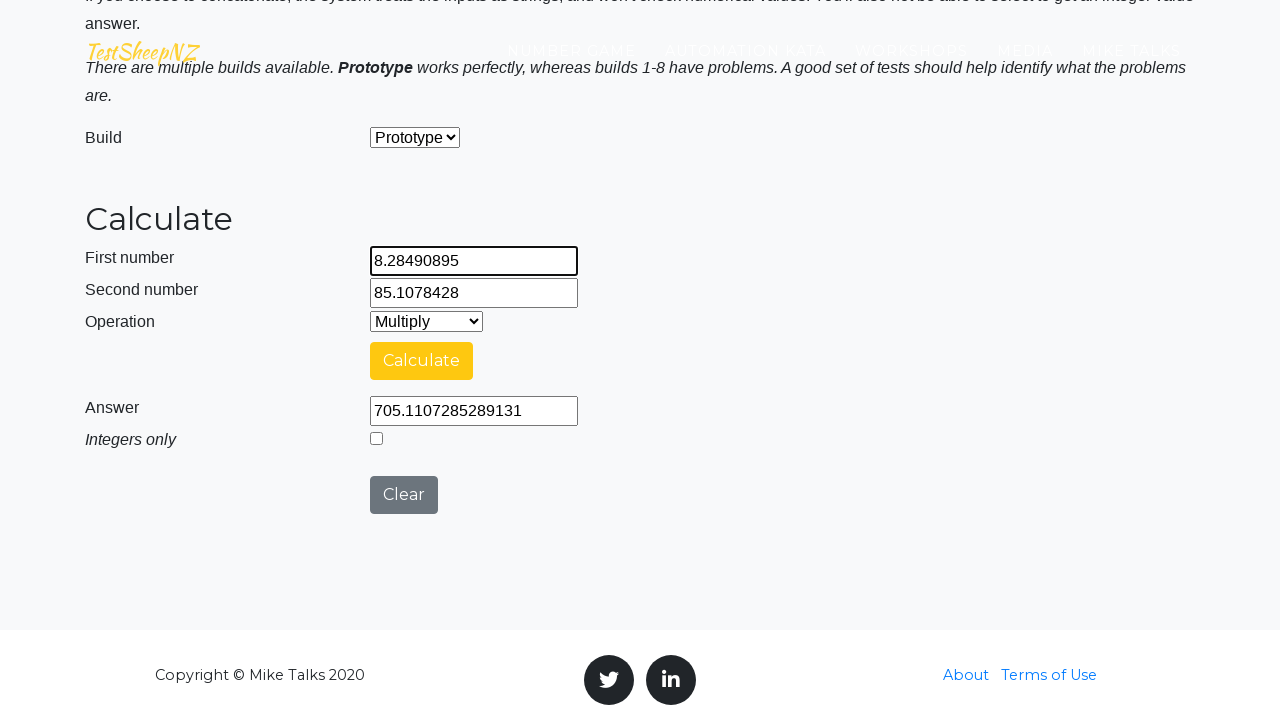

Cleared second number field on #number2Field
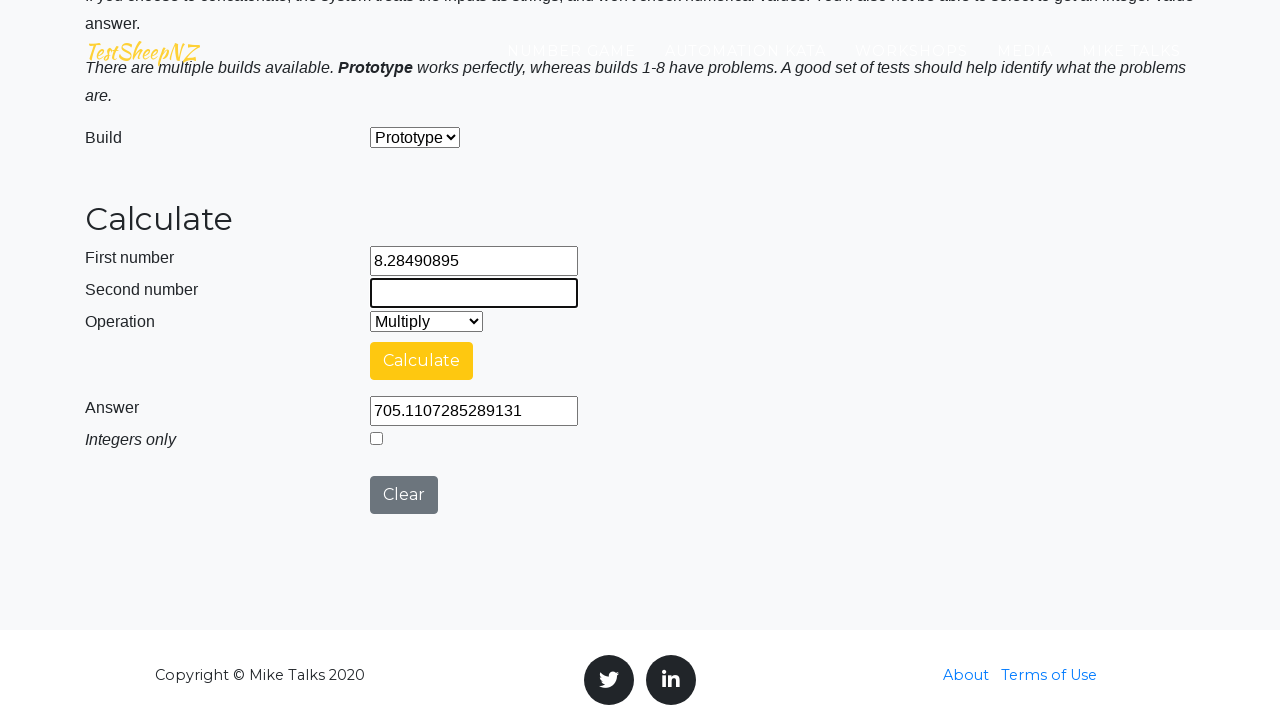

Entered second operand: 85.1078428524716 on #number2Field
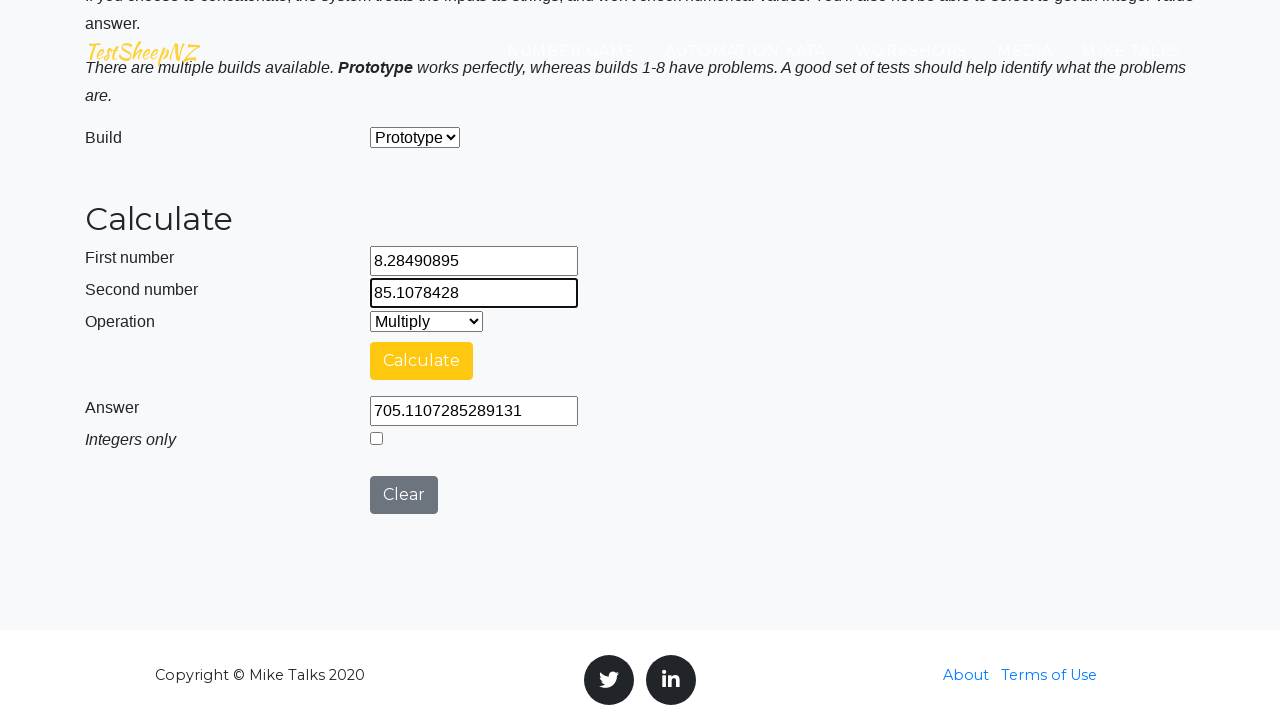

Selected operation: Divide on #selectOperationDropdown
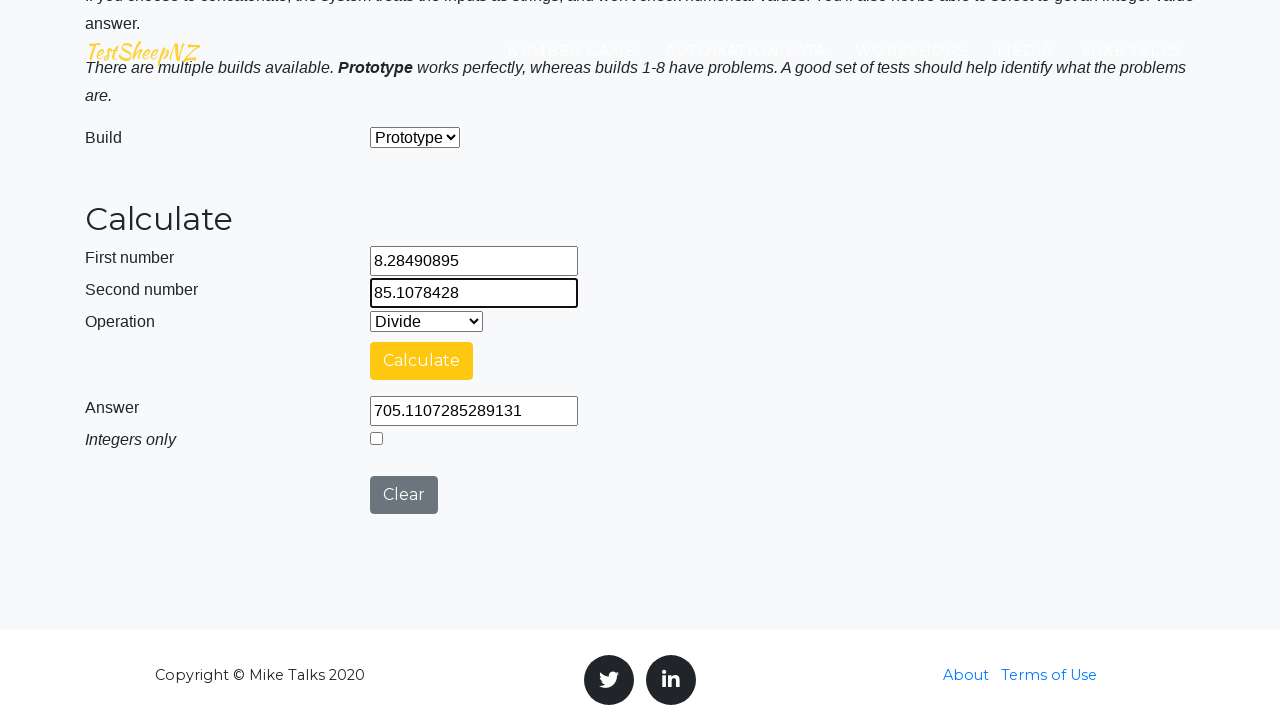

Clicked calculate button at (422, 361) on #calculateButton
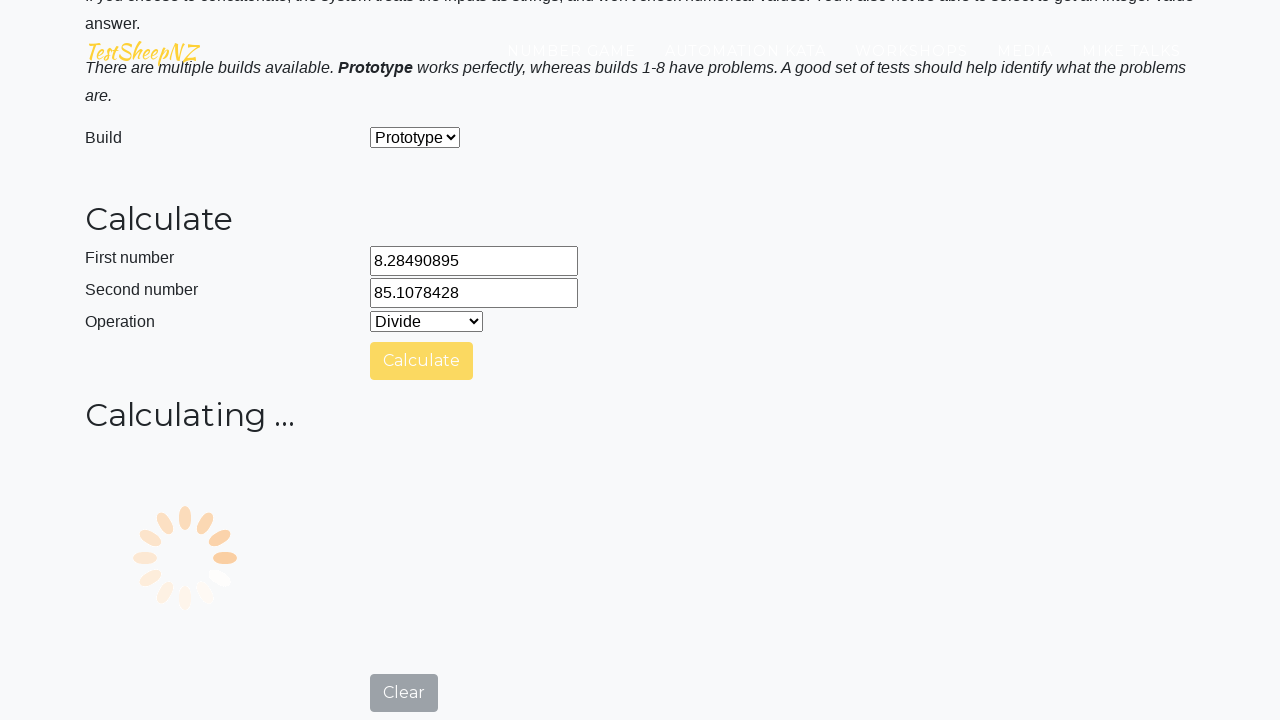

Waited for result to appear
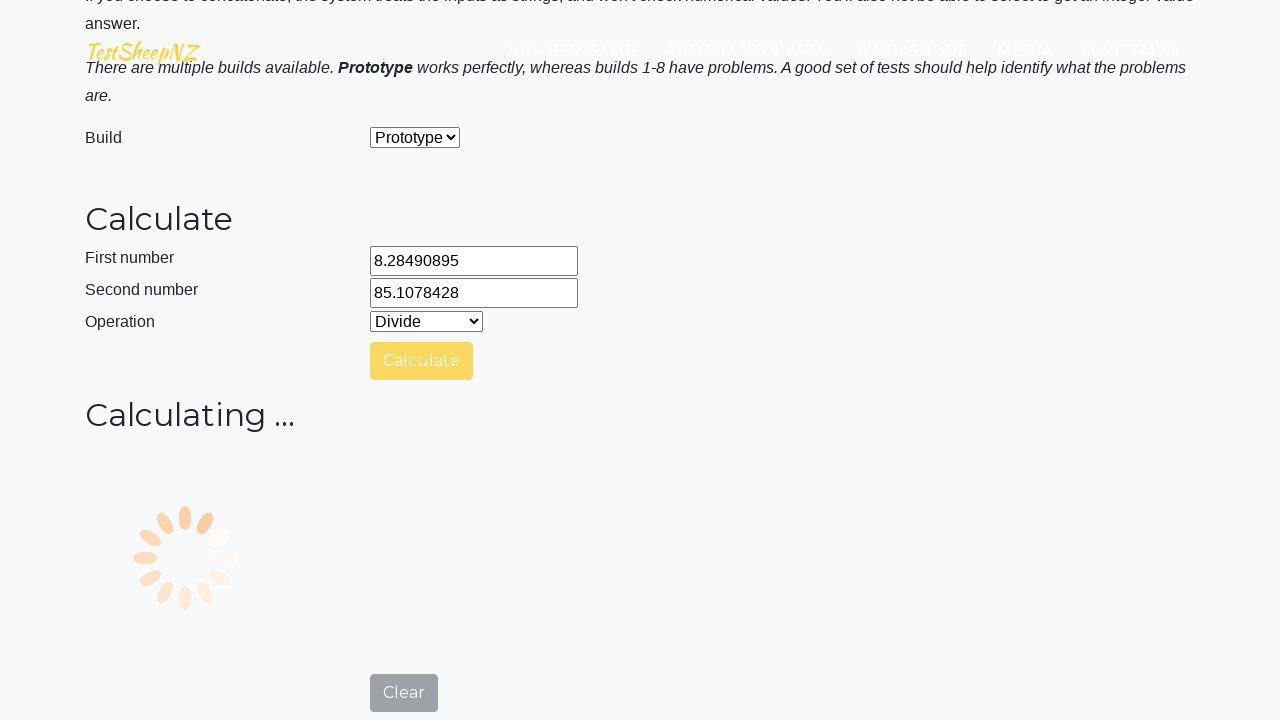

Answer field is visible and contains result
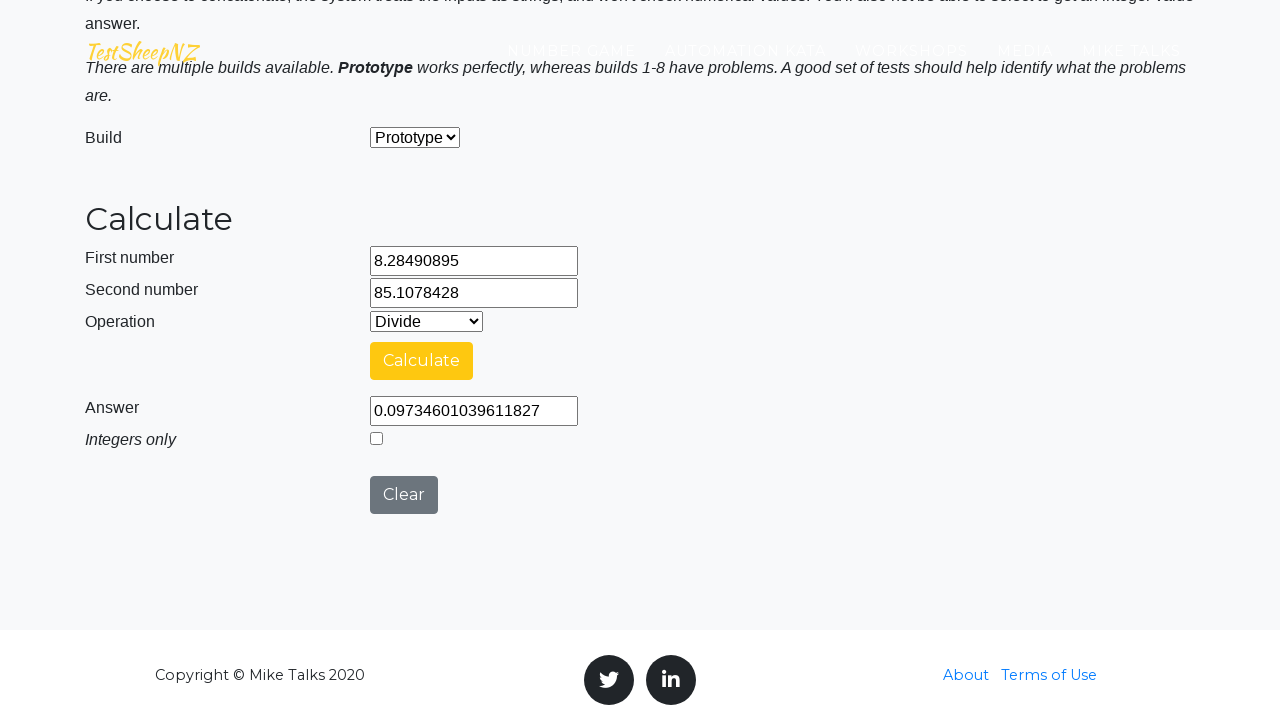

Cleared first number field for Add operation test on #number1Field
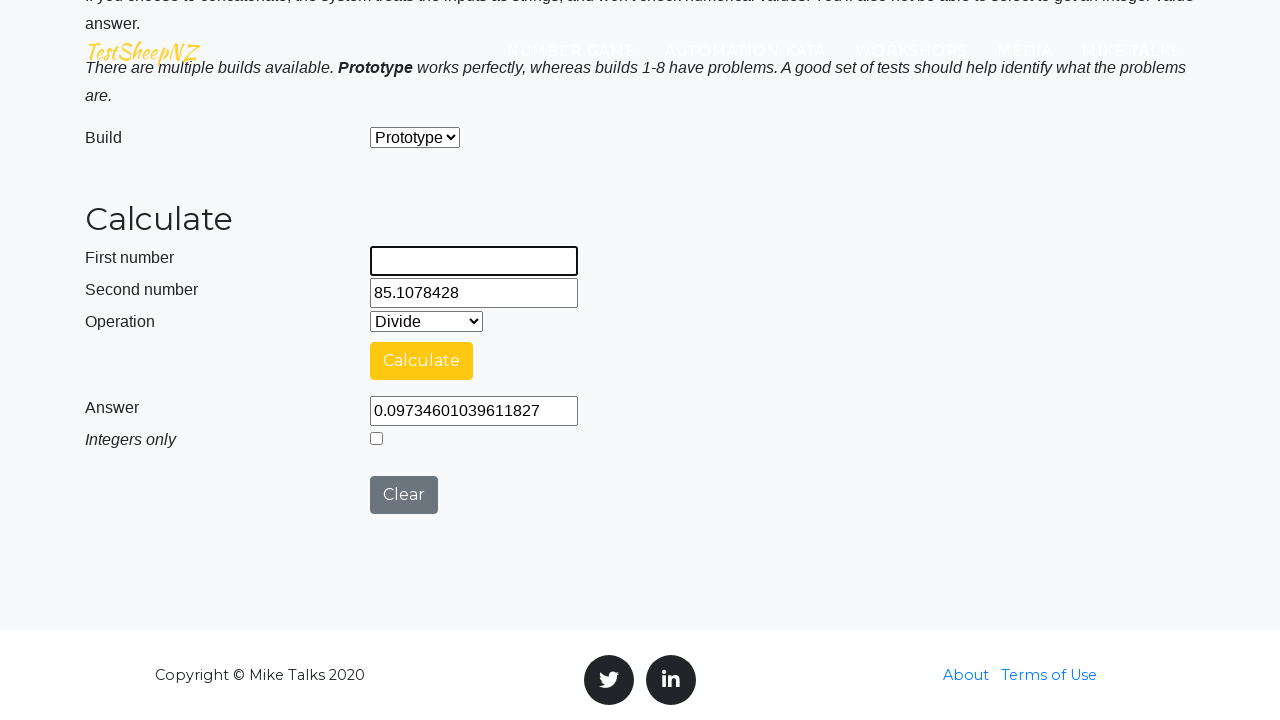

Entered first operand: 25.5 for Add test on #number1Field
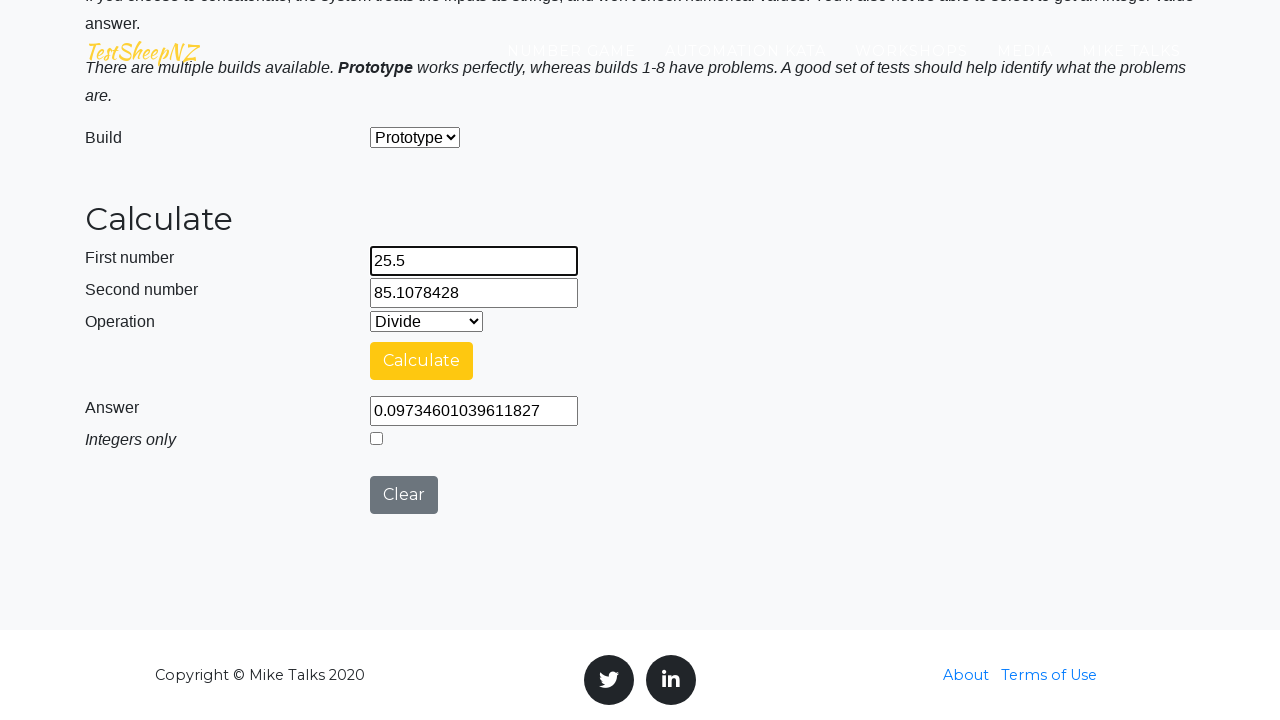

Cleared second number field for Add operation test on #number2Field
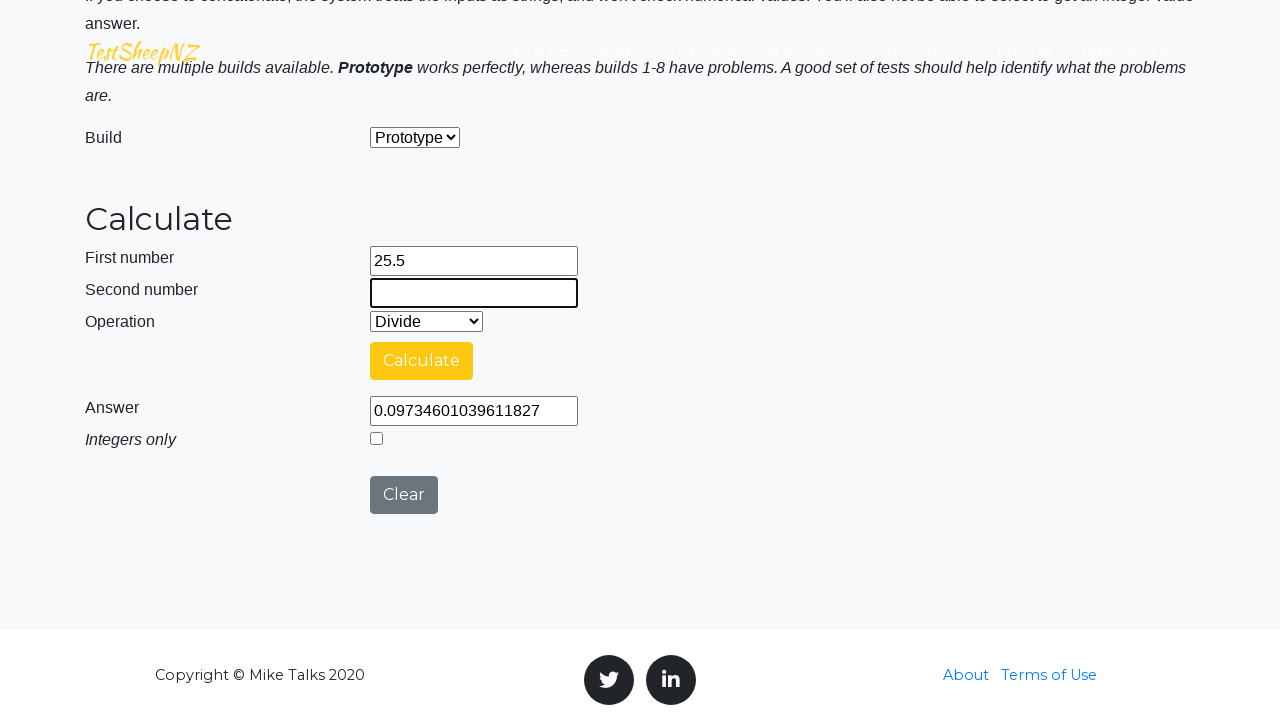

Entered second operand: 10.2 for Add test on #number2Field
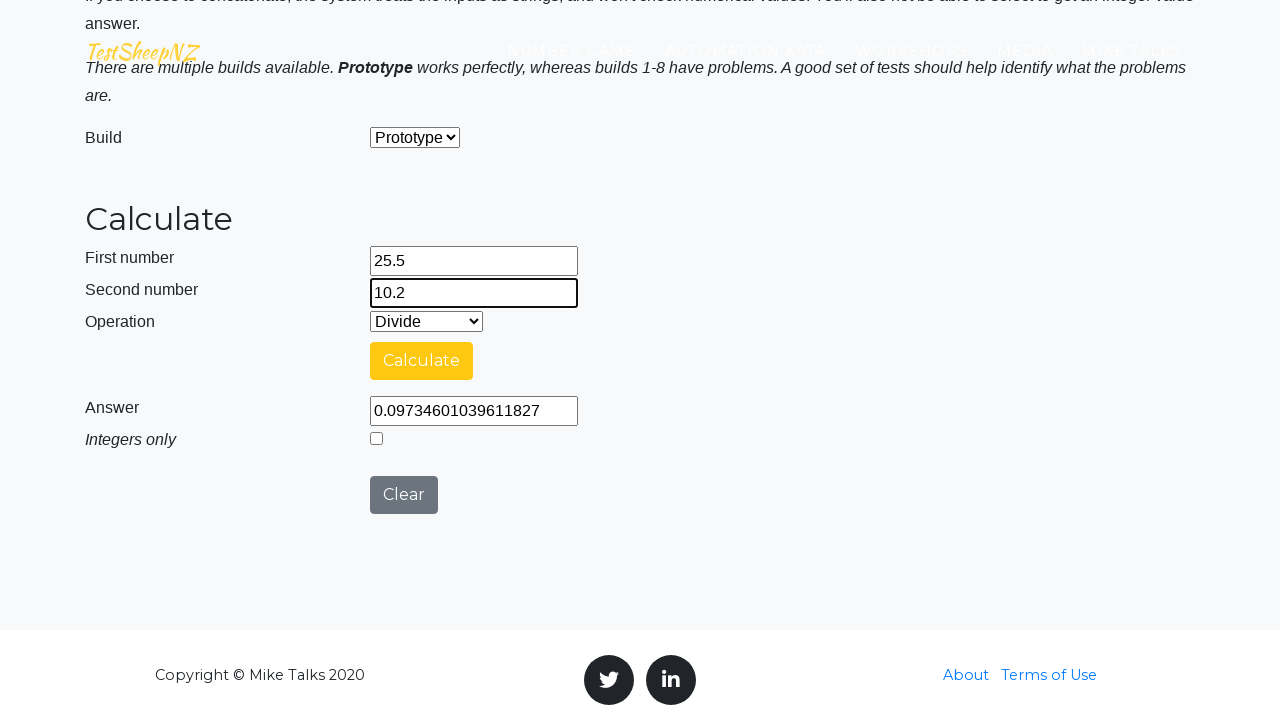

Selected Add operation on #selectOperationDropdown
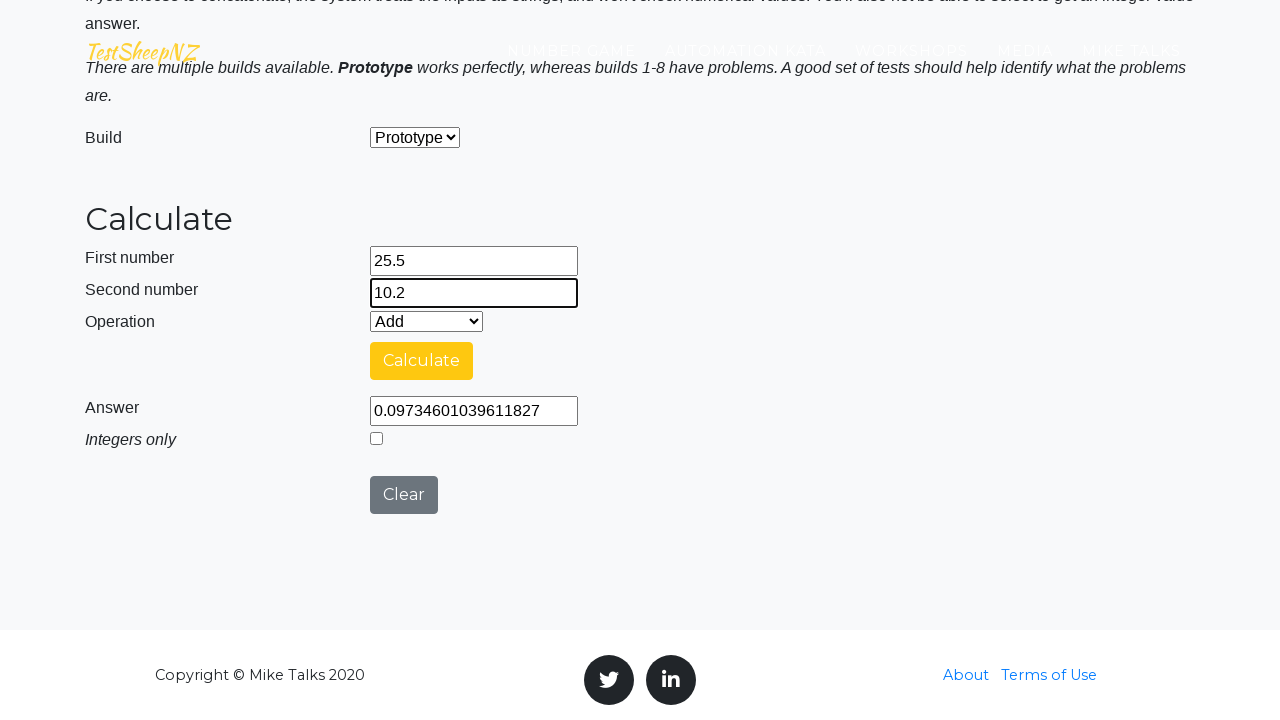

Clicked calculate button for Add operation at (422, 361) on #calculateButton
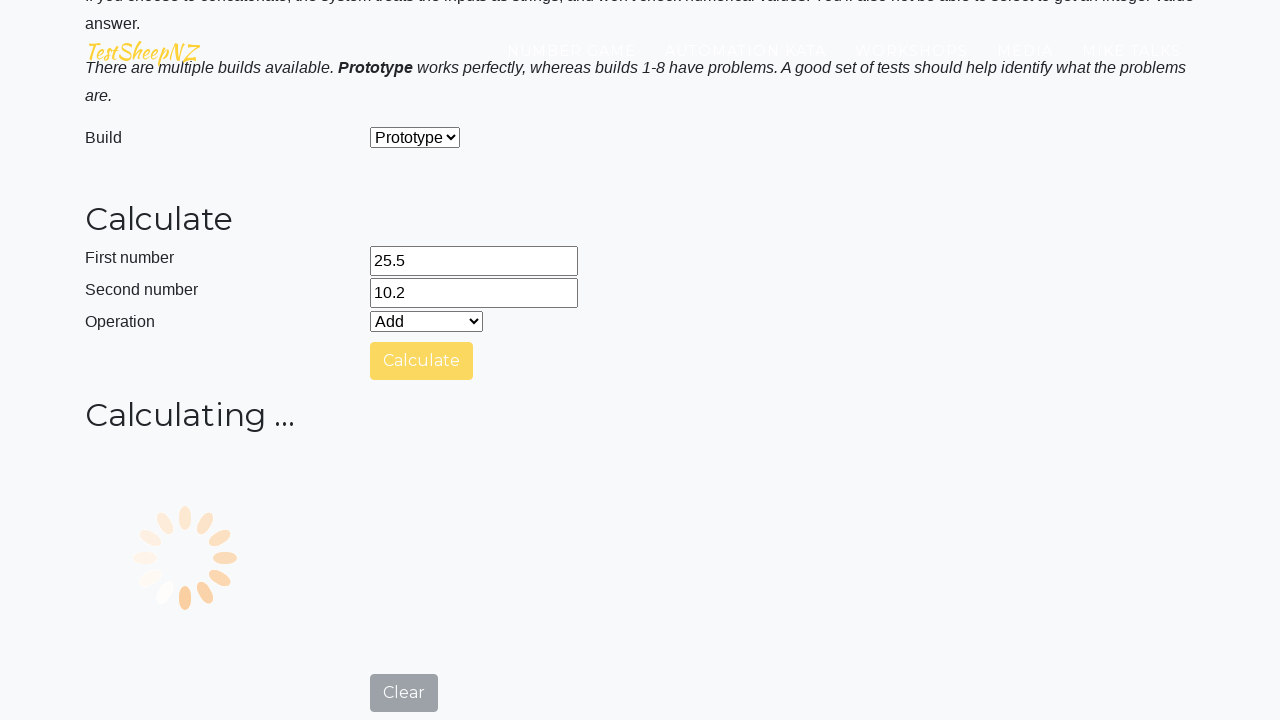

Answer field loaded with calculation result
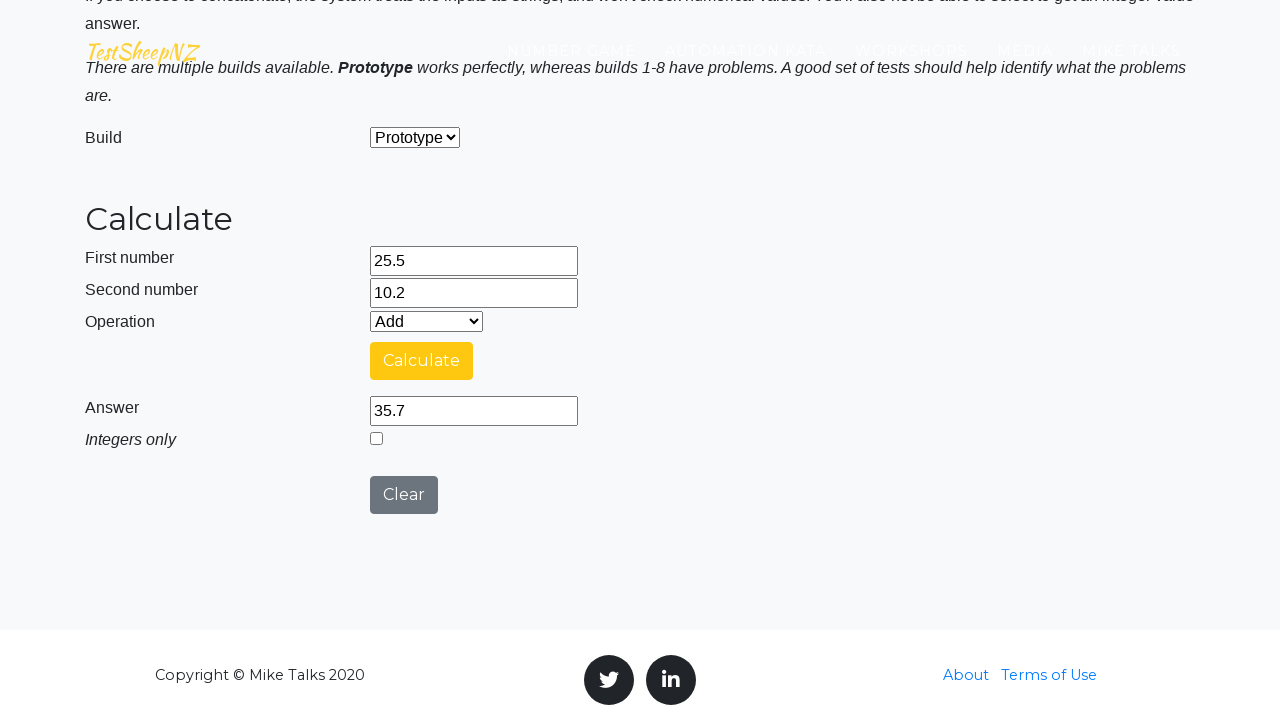

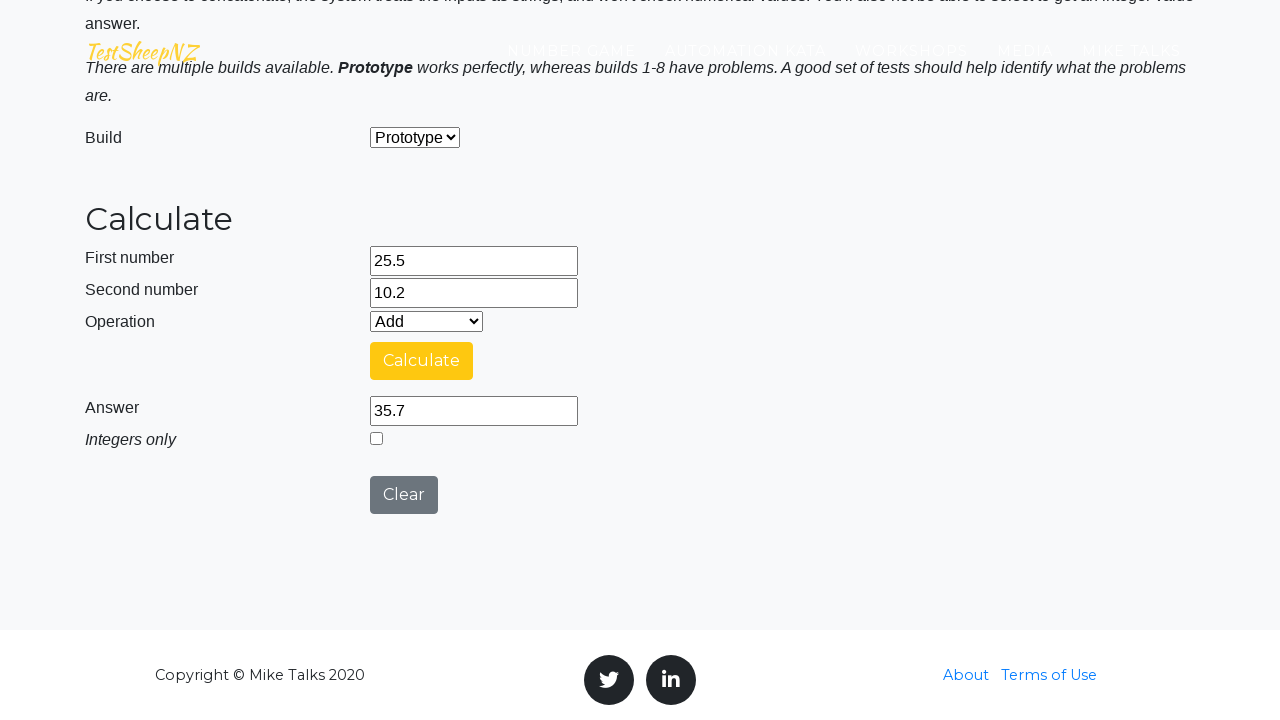